Opens multiple links on a webpage in new tabs using Ctrl+Enter keyboard shortcut, then iterates through all opened windows/tabs to verify they loaded successfully.

Starting URL: https://testautomationpractice.blogspot.com/

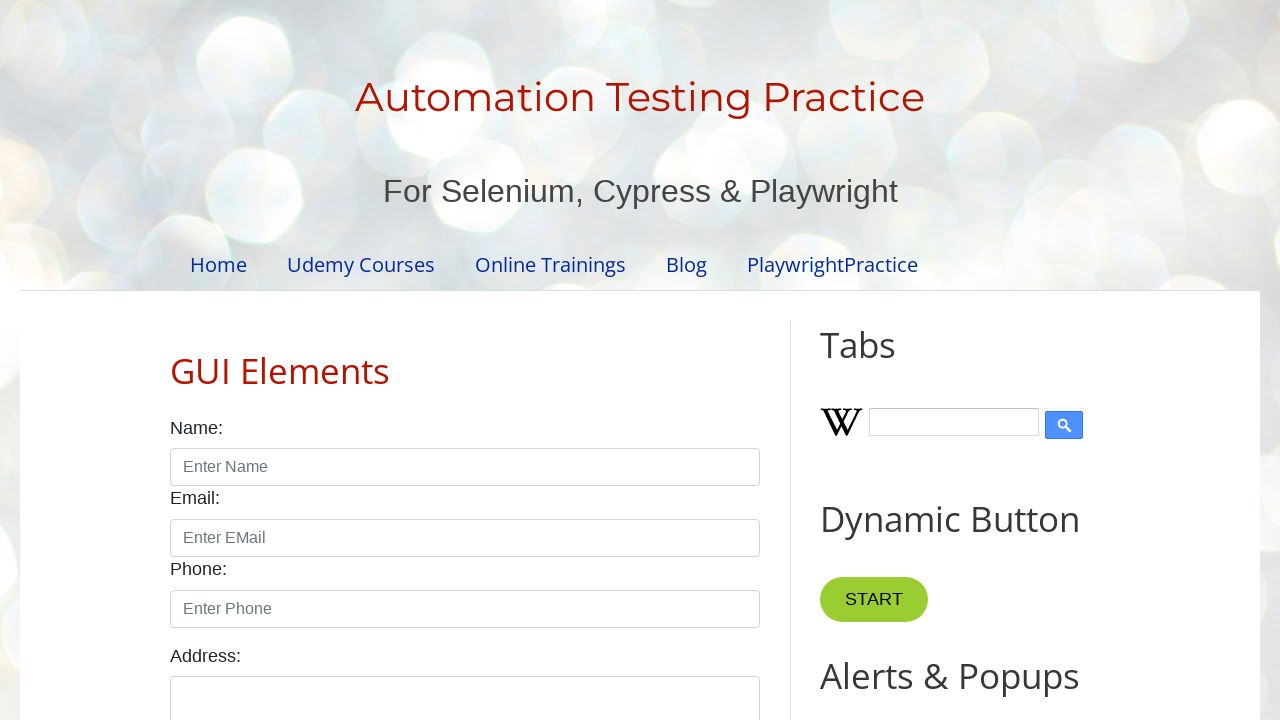

Retrieved all links from the webpage
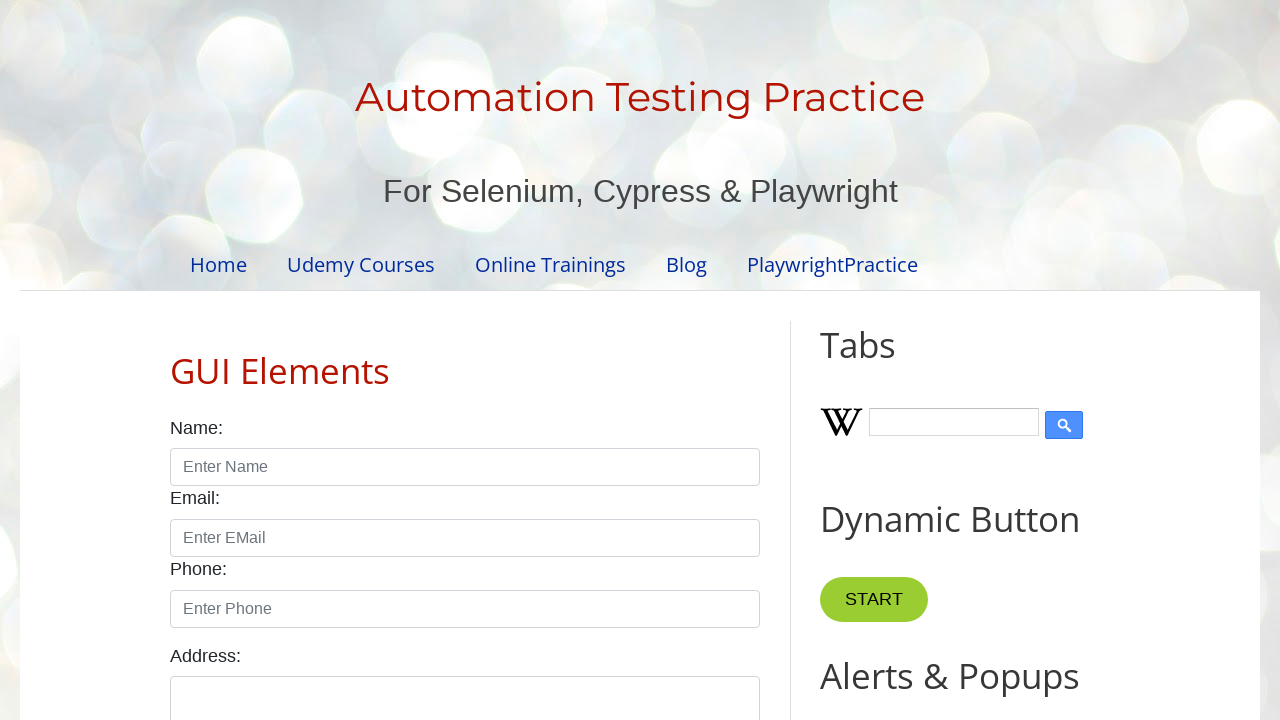

Found 34 links on the webpage
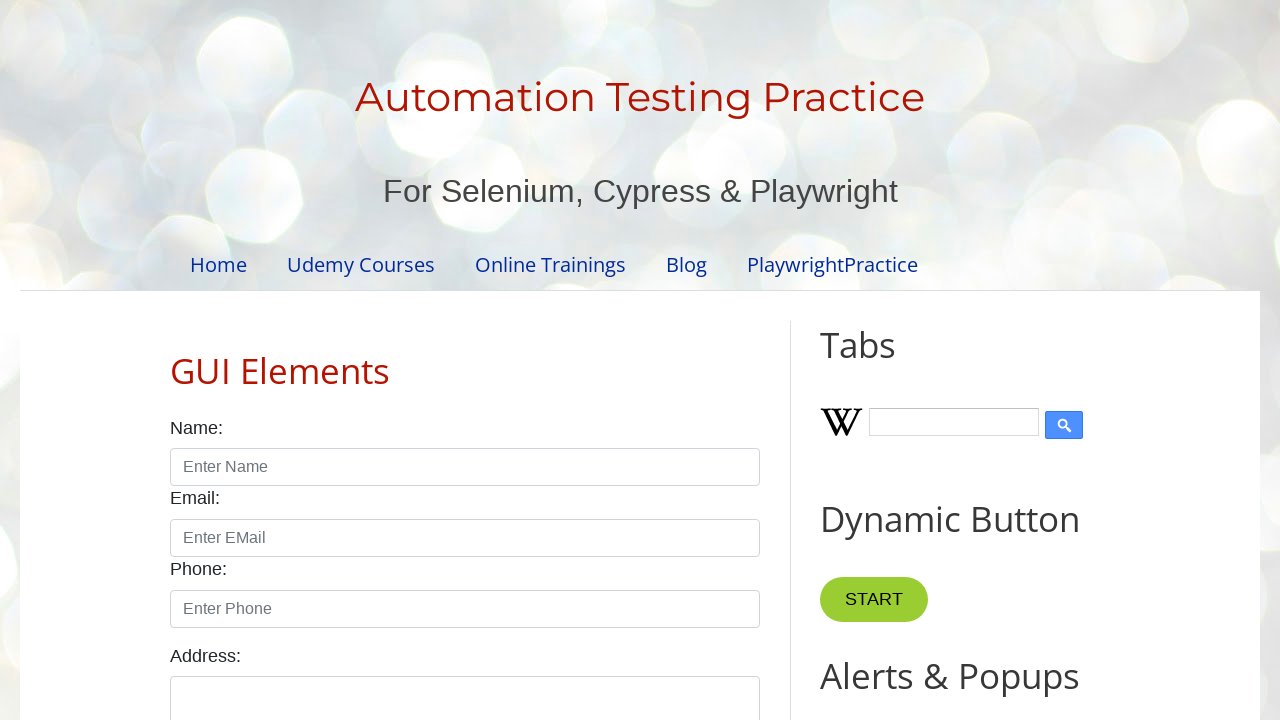

Selected link 1 from the webpage
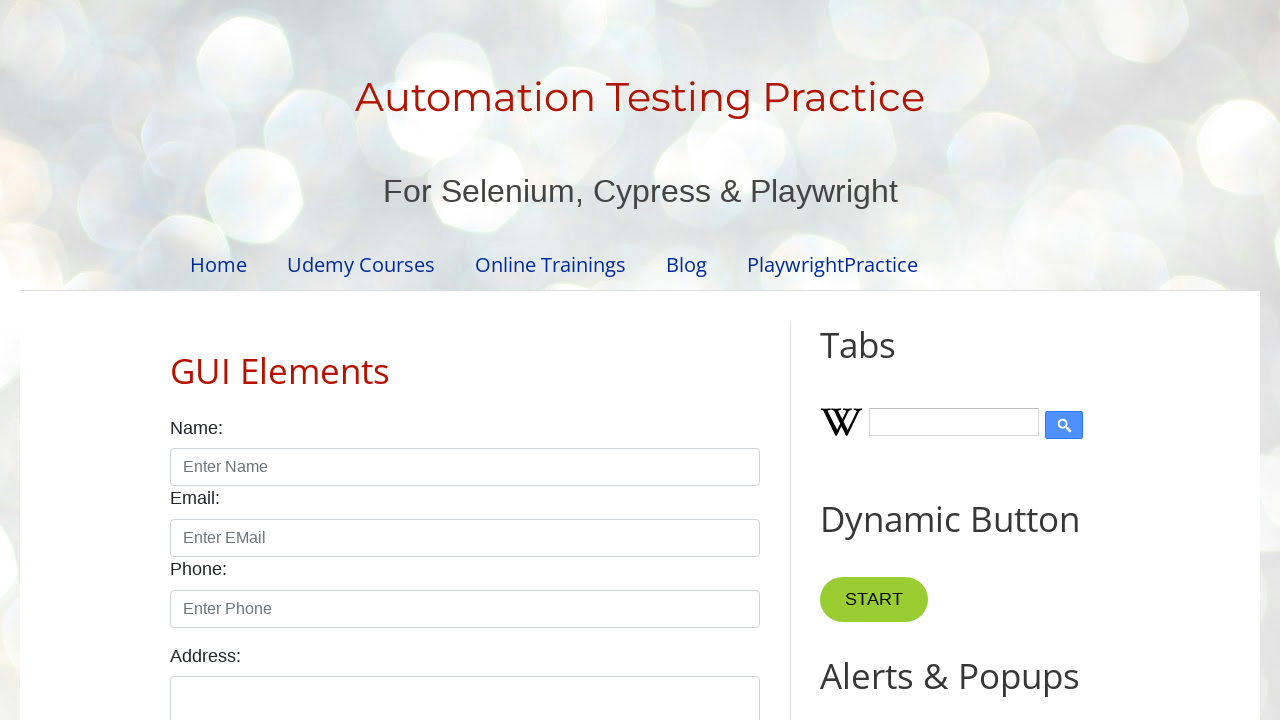

Opened link 1 in new tab using Ctrl+Enter on a >> nth=1
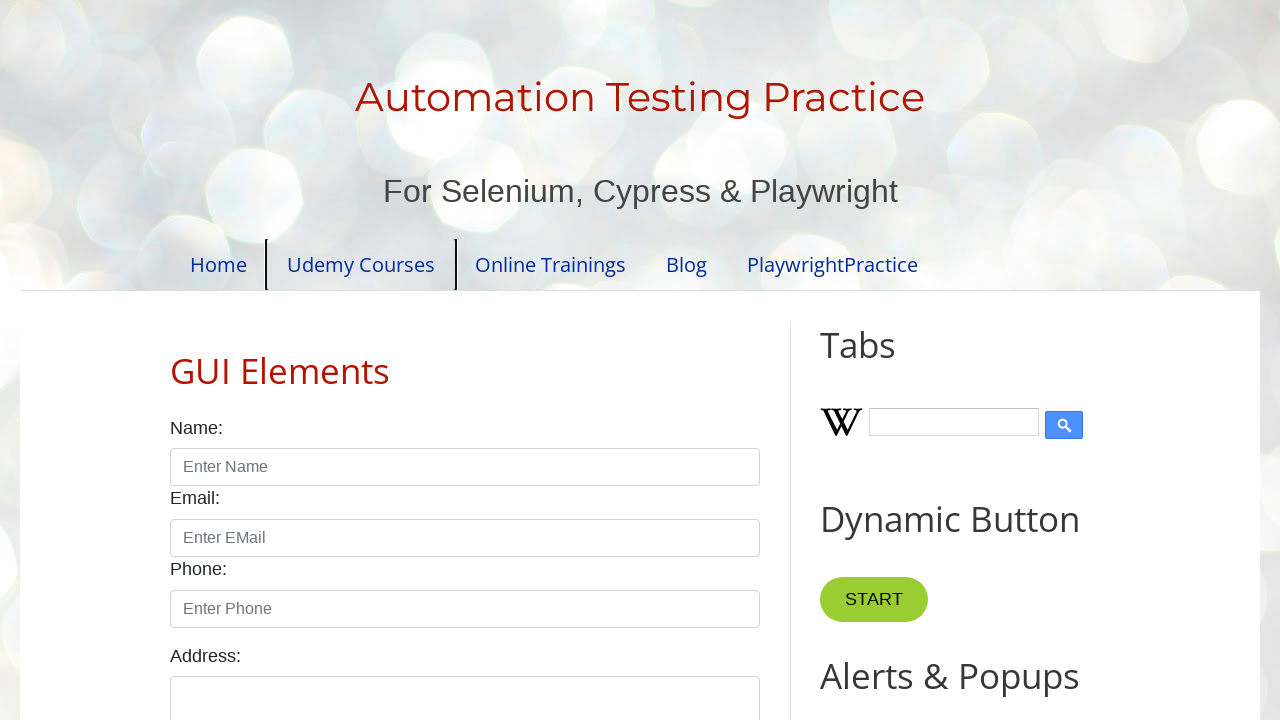

Waited 500ms between opening tabs
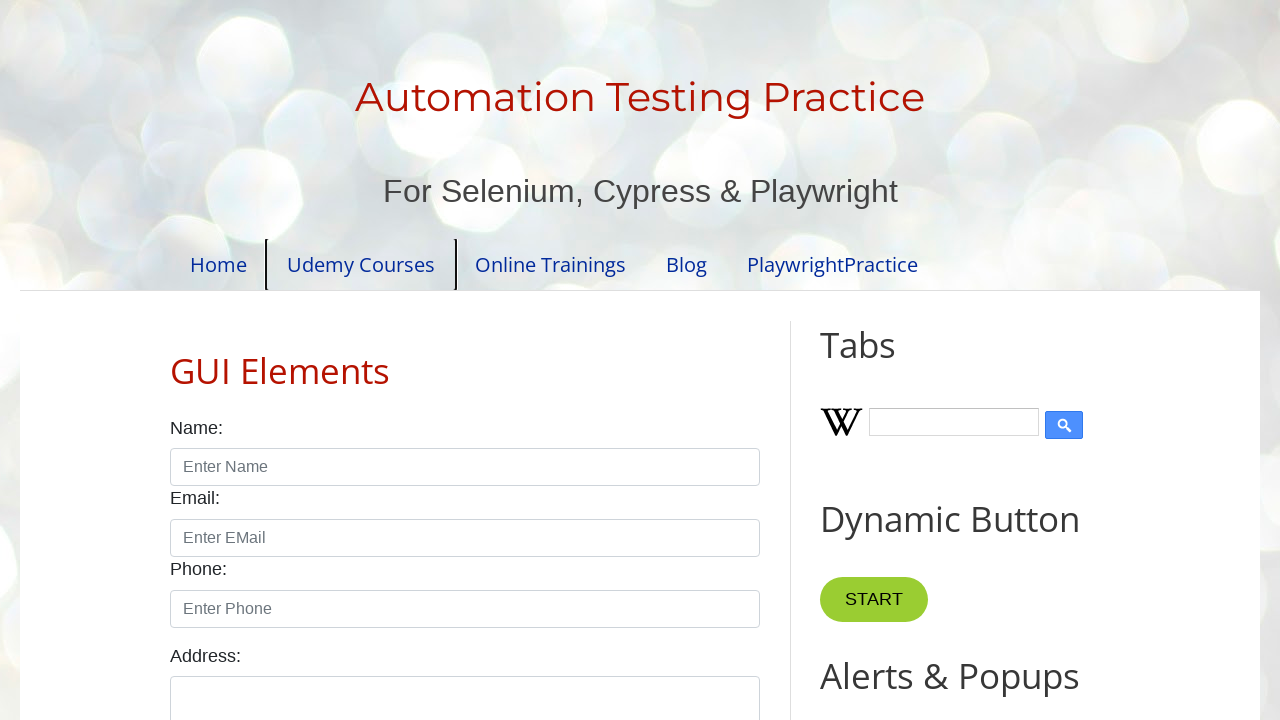

Selected link 2 from the webpage
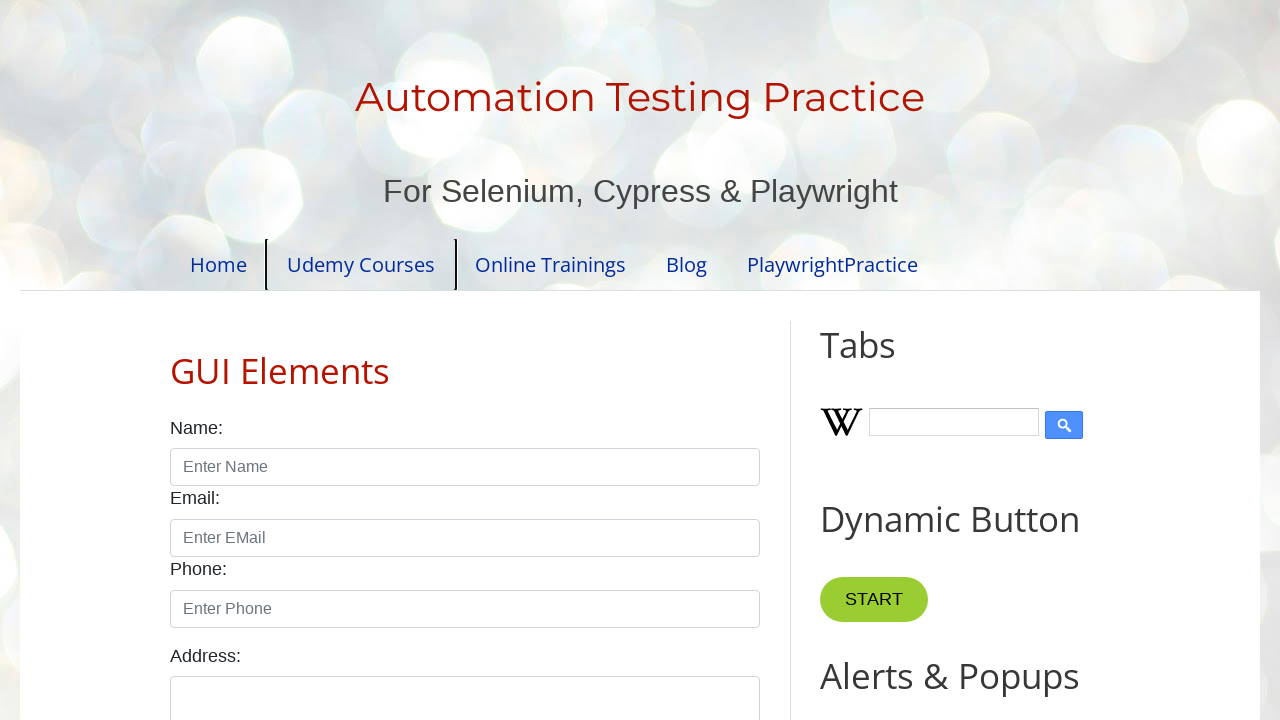

Opened link 2 in new tab using Ctrl+Enter on a >> nth=2
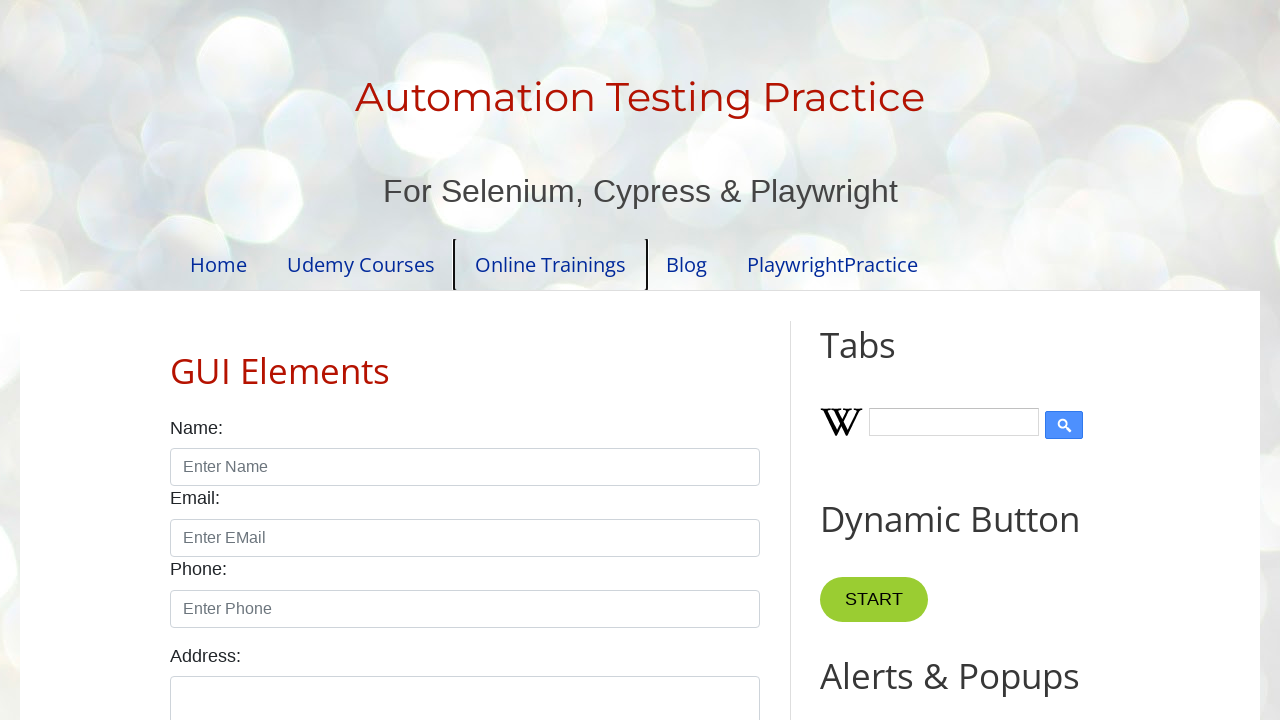

Waited 500ms between opening tabs
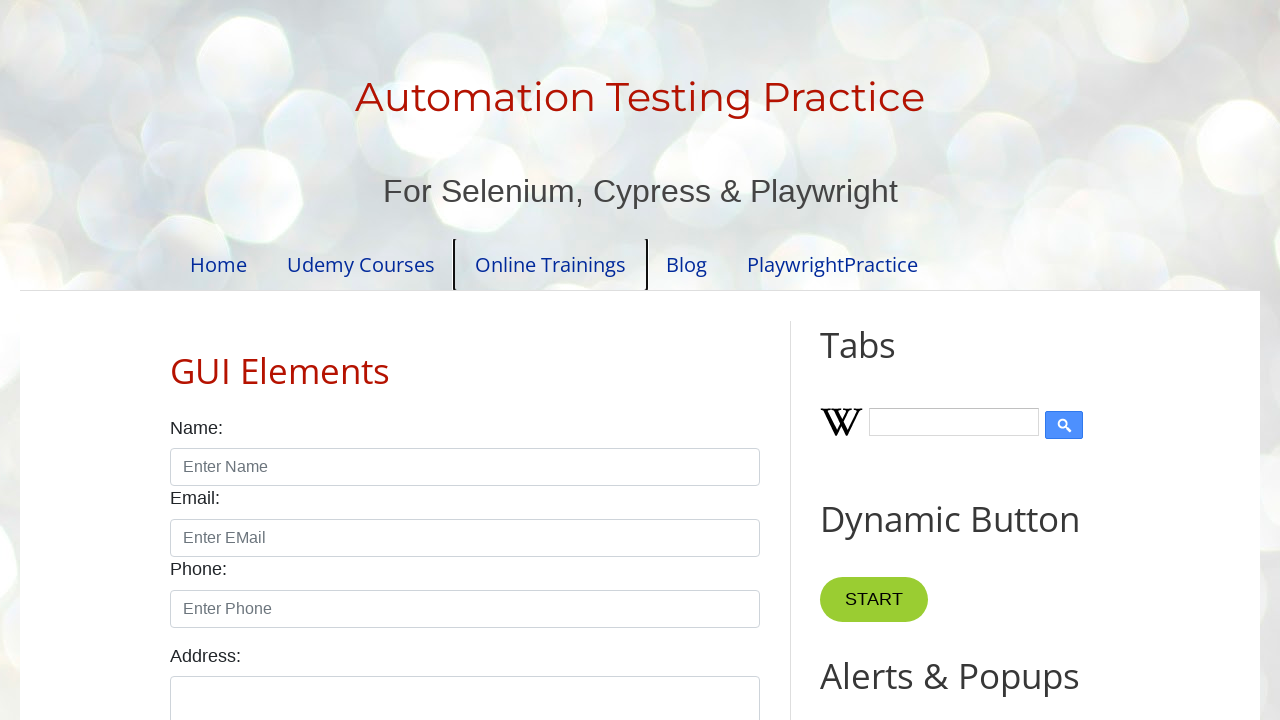

Selected link 3 from the webpage
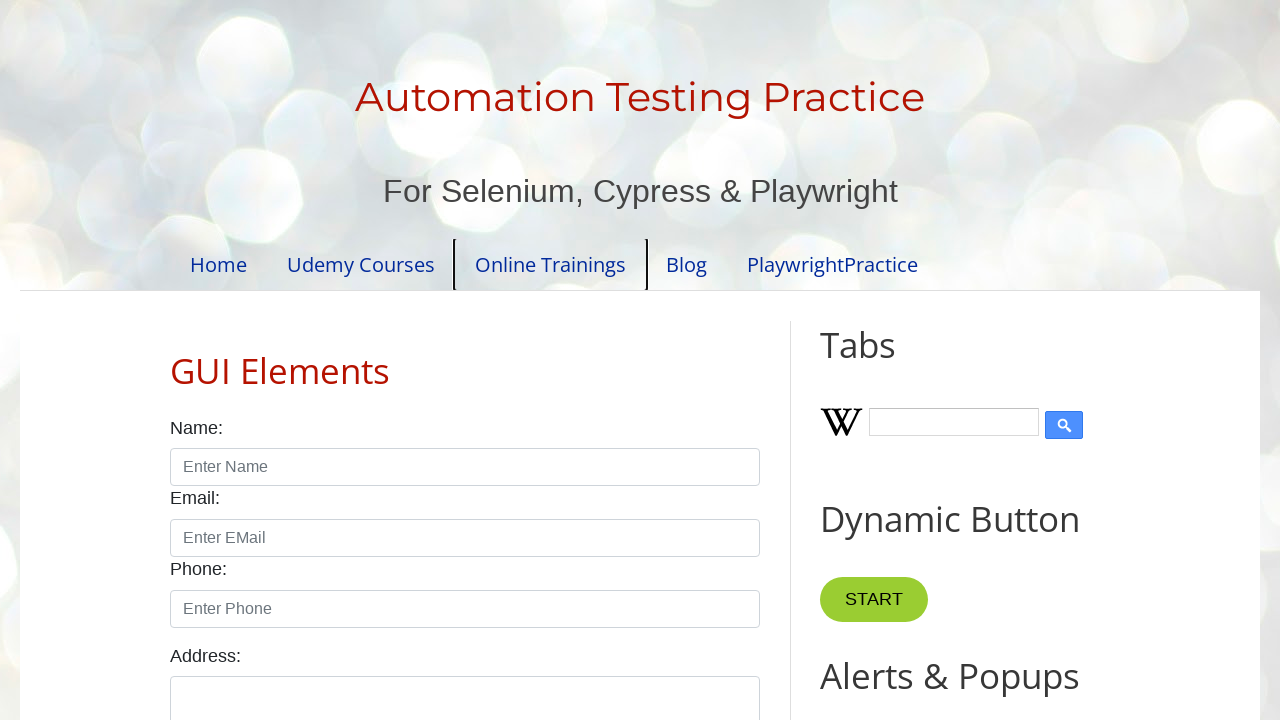

Opened link 3 in new tab using Ctrl+Enter on a >> nth=3
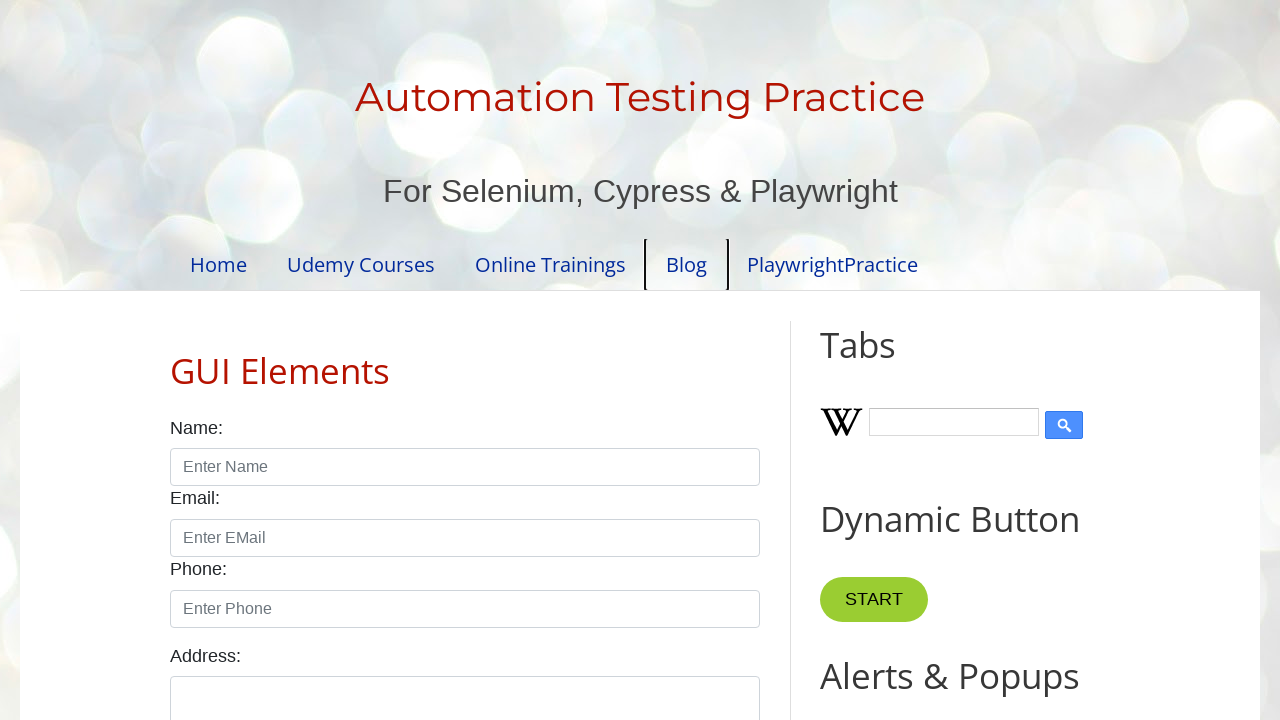

Waited 500ms between opening tabs
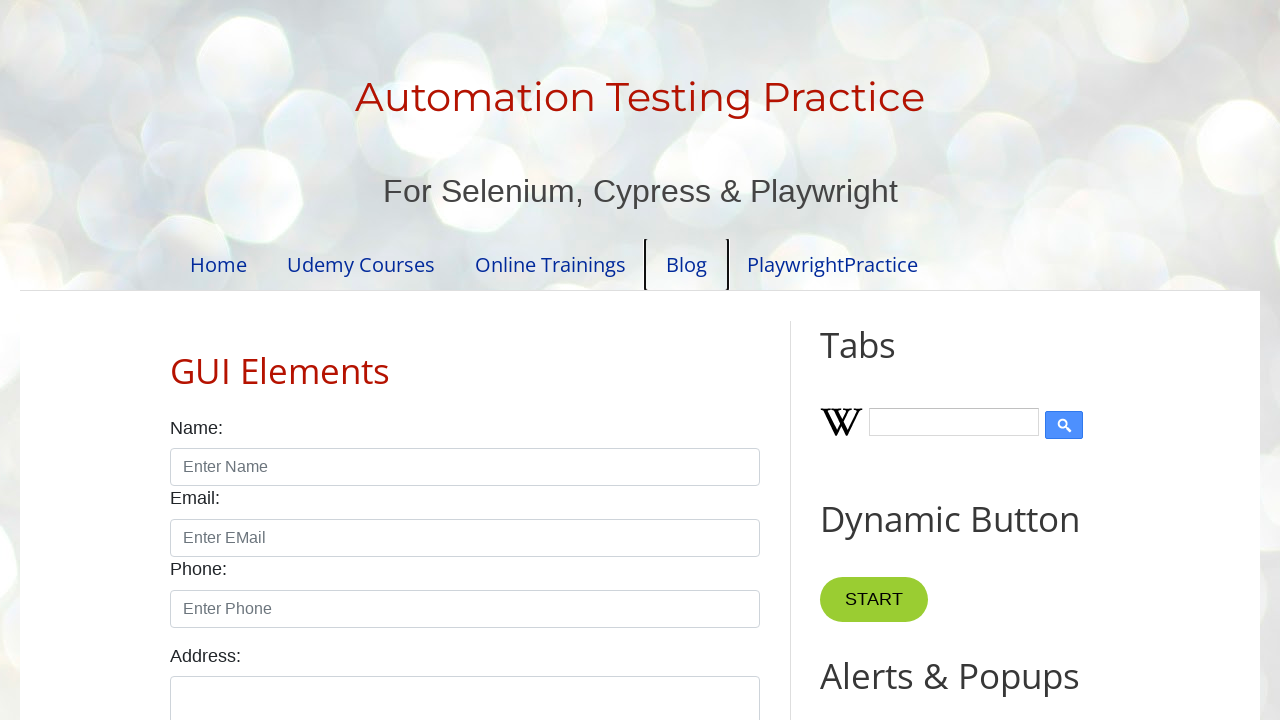

Selected link 4 from the webpage
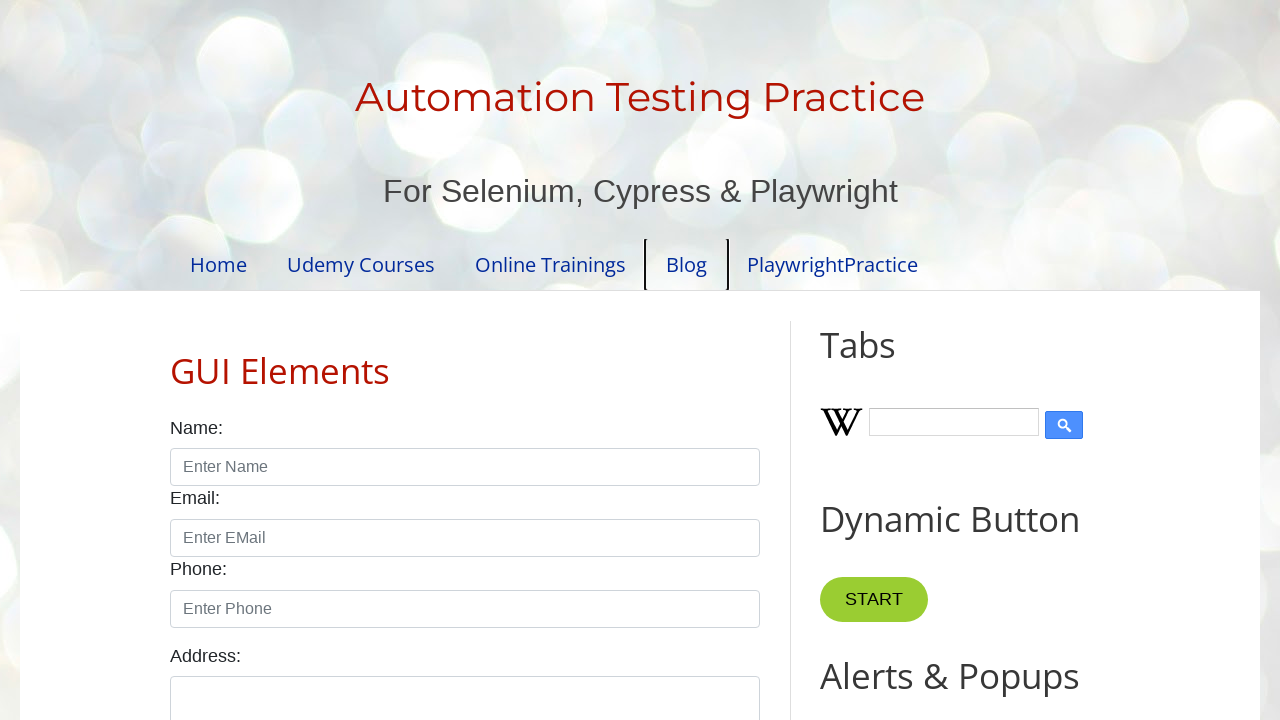

Opened link 4 in new tab using Ctrl+Enter on a >> nth=4
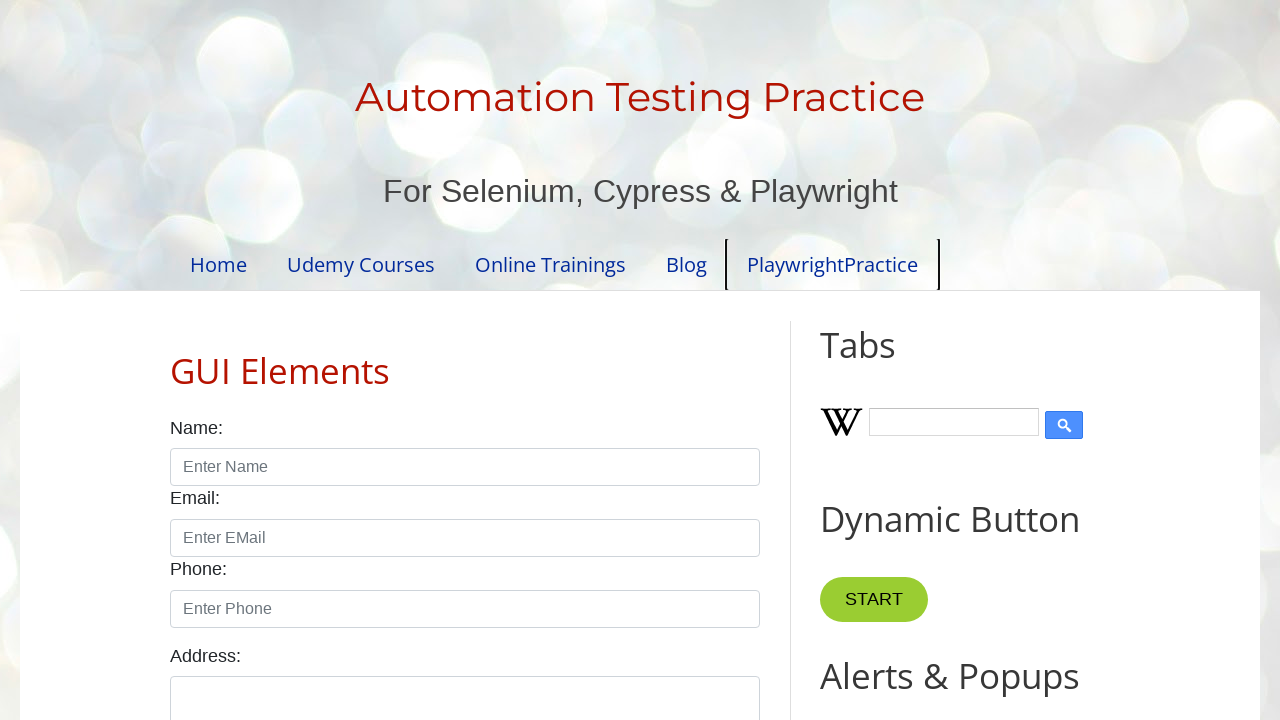

Waited 500ms between opening tabs
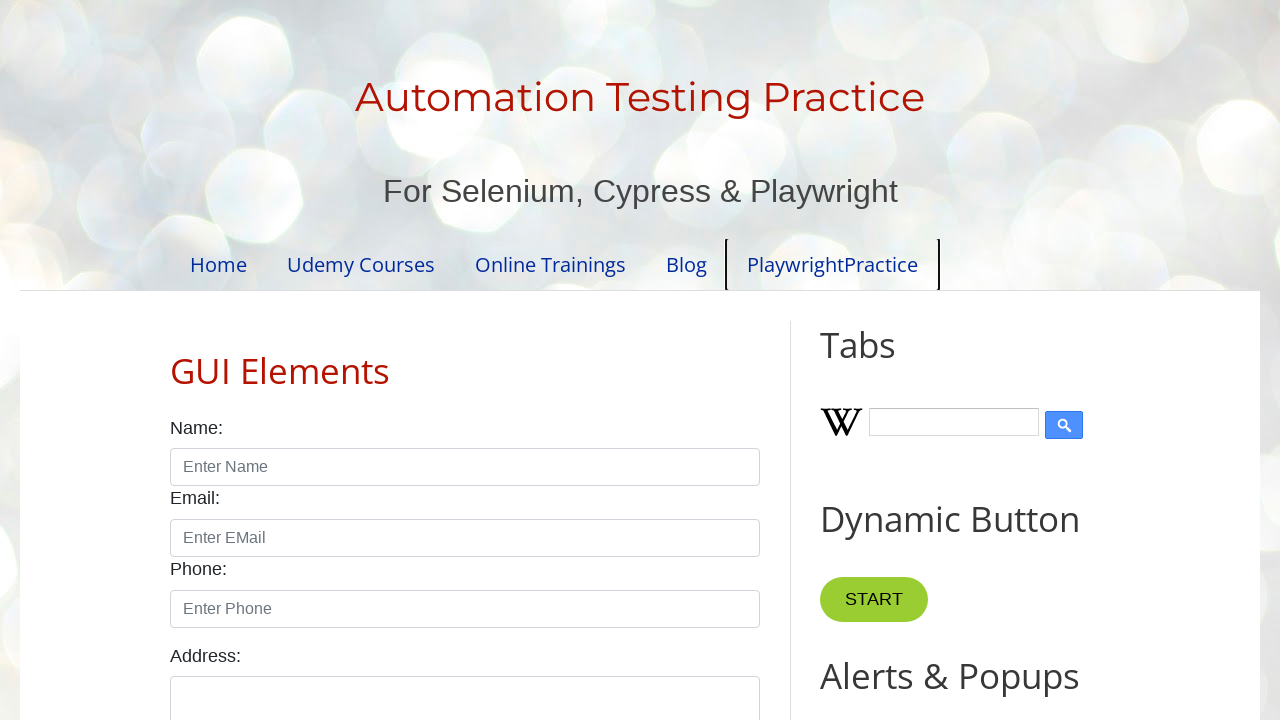

Selected link 5 from the webpage
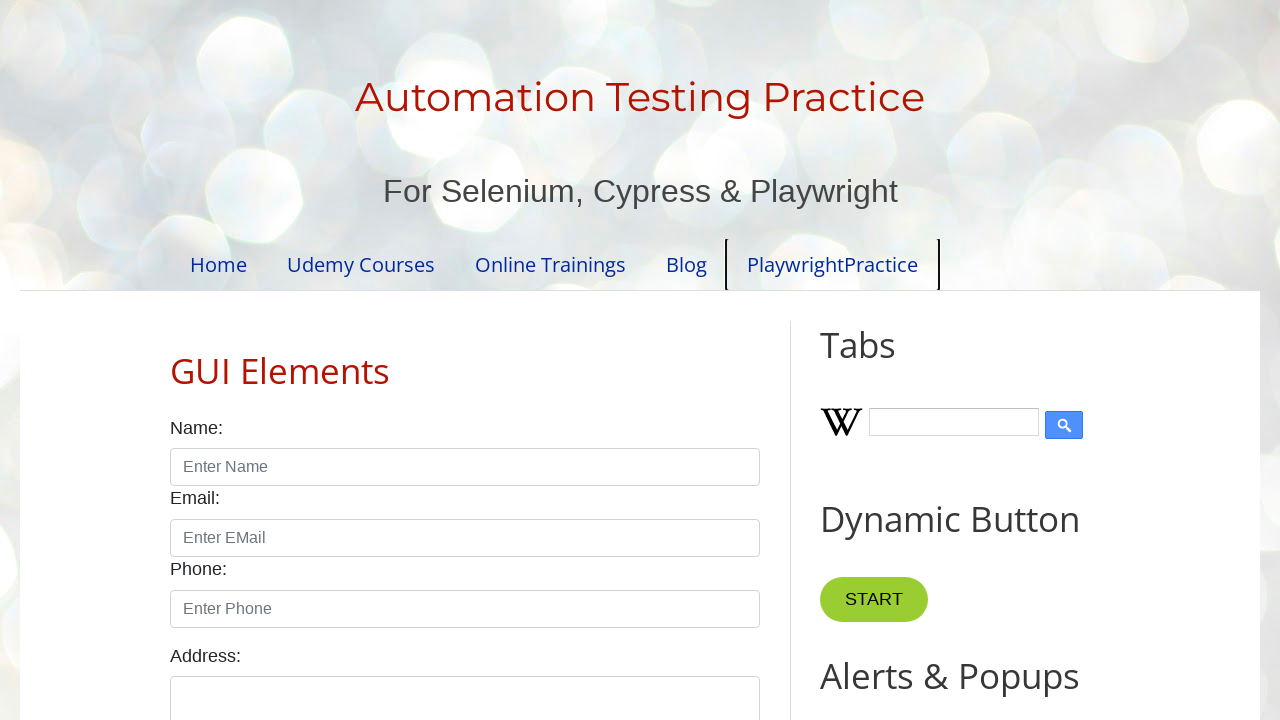

Opened link 5 in new tab using Ctrl+Enter on a >> nth=5
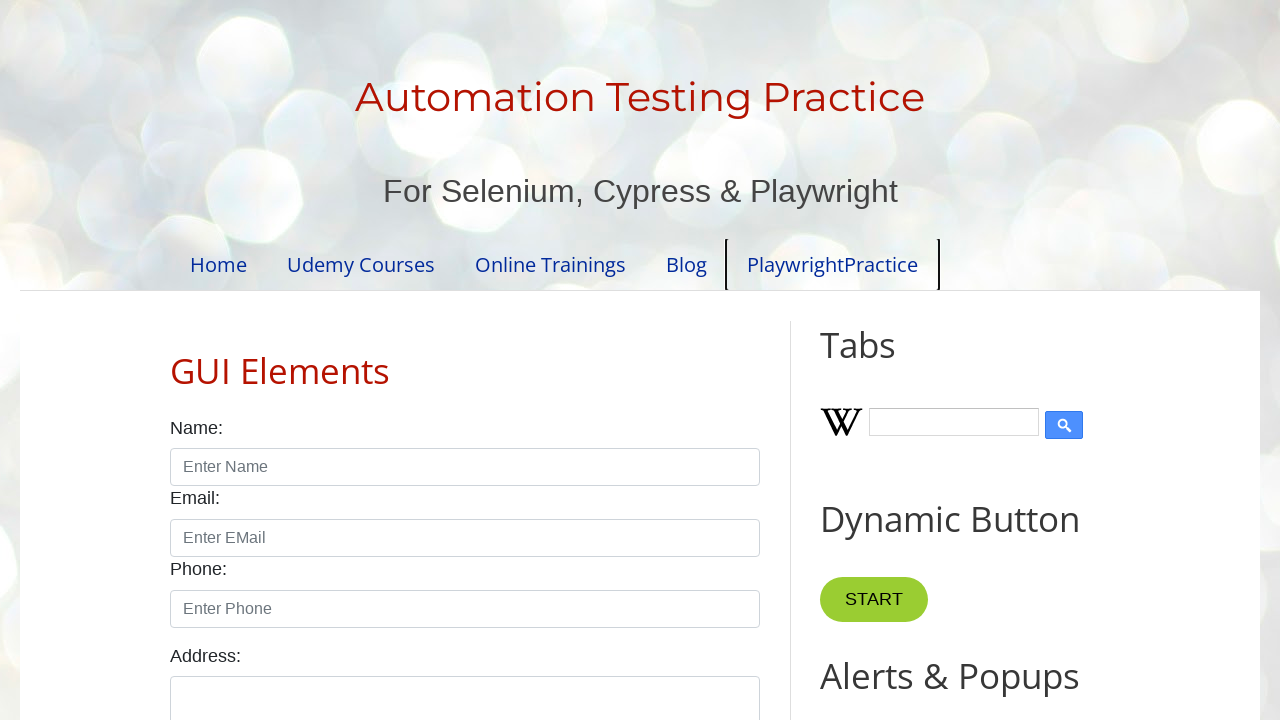

Waited 500ms between opening tabs
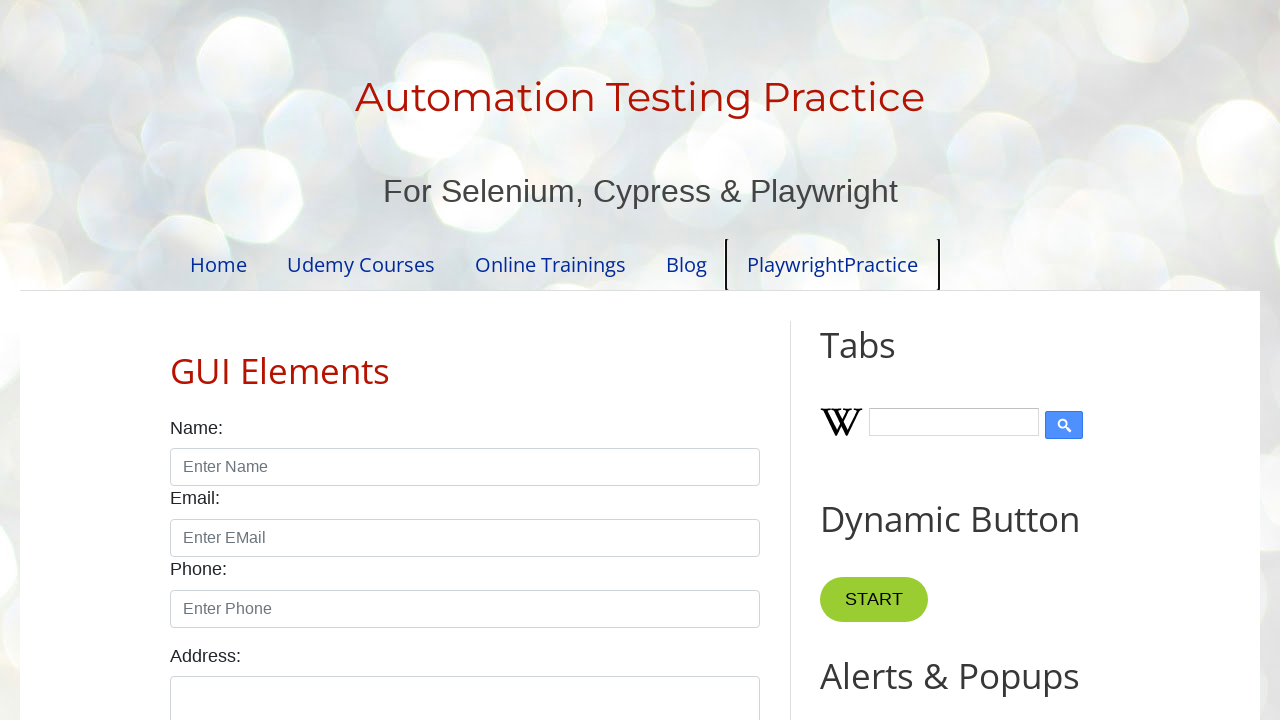

Selected link 6 from the webpage
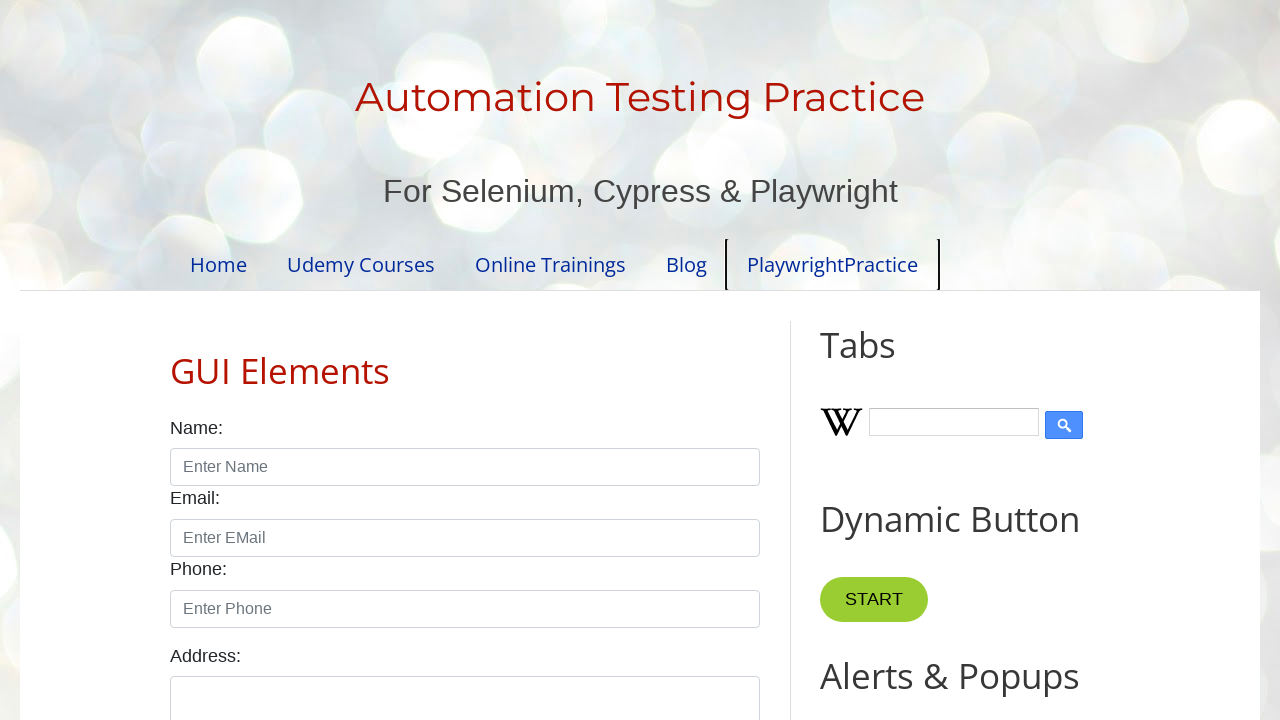

Opened link 6 in new tab using Ctrl+Enter on a >> nth=6
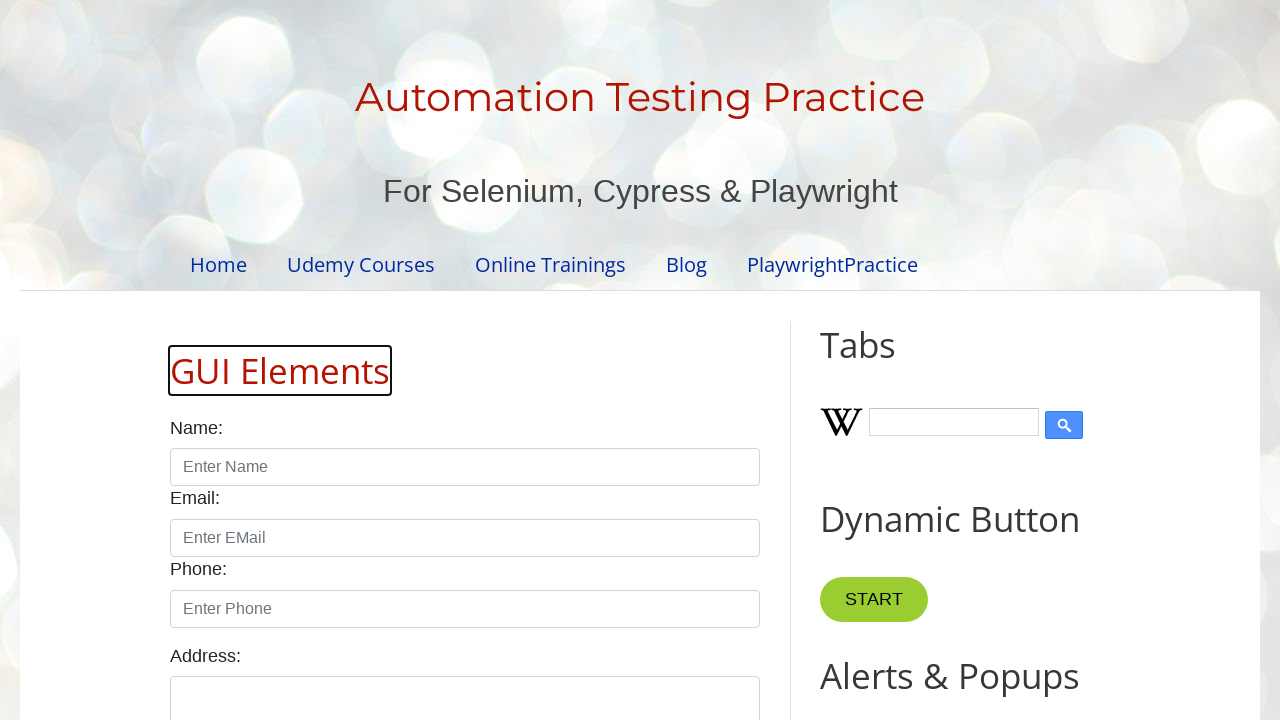

Waited 500ms between opening tabs
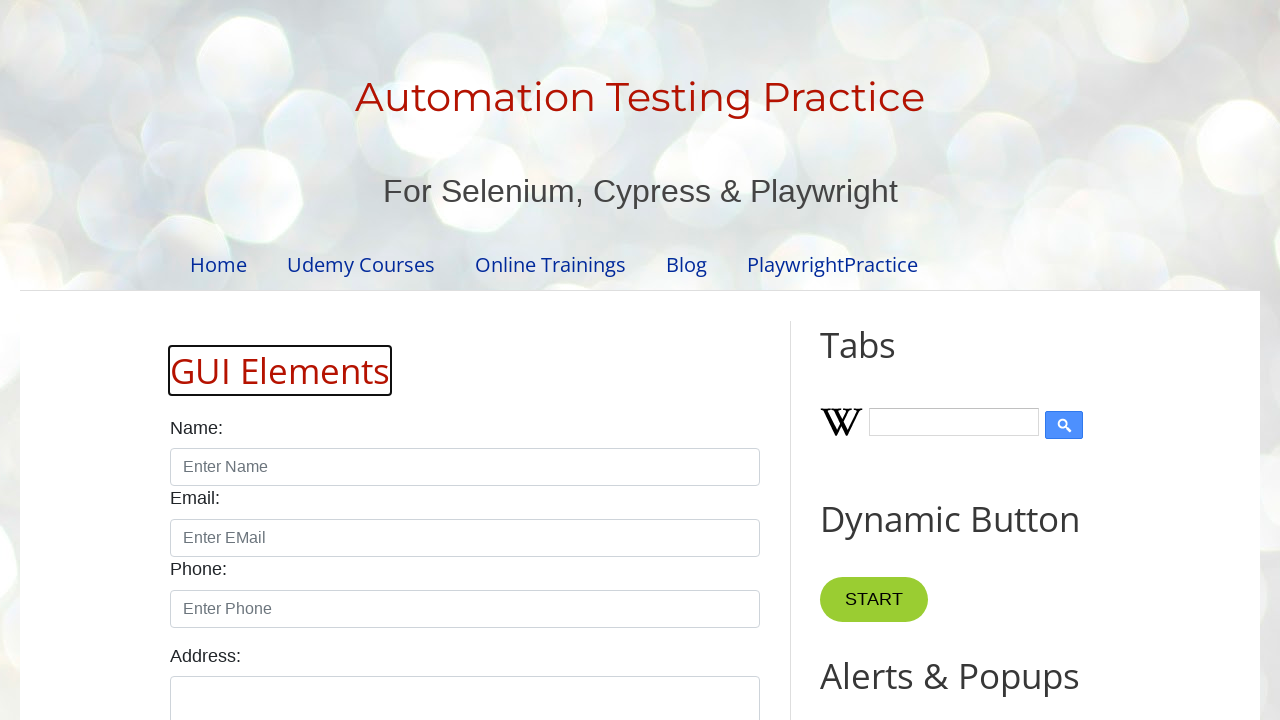

Selected link 7 from the webpage
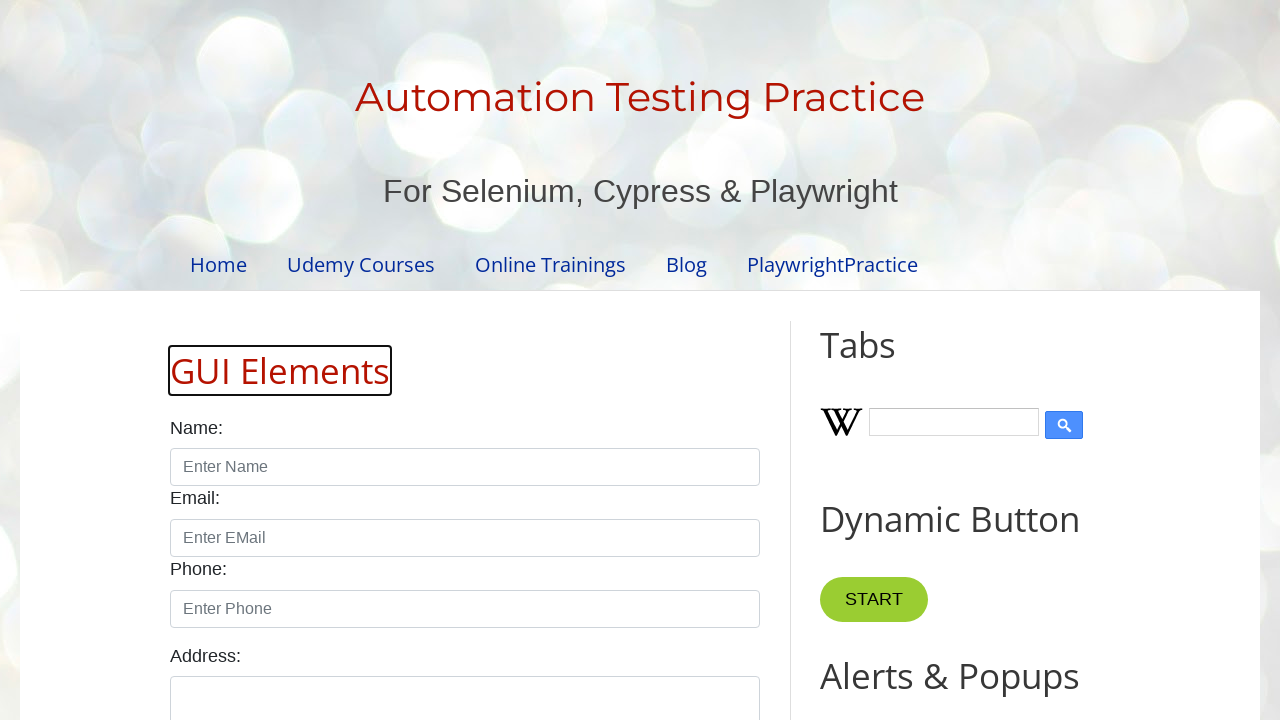

Opened link 7 in new tab using Ctrl+Enter on a >> nth=7
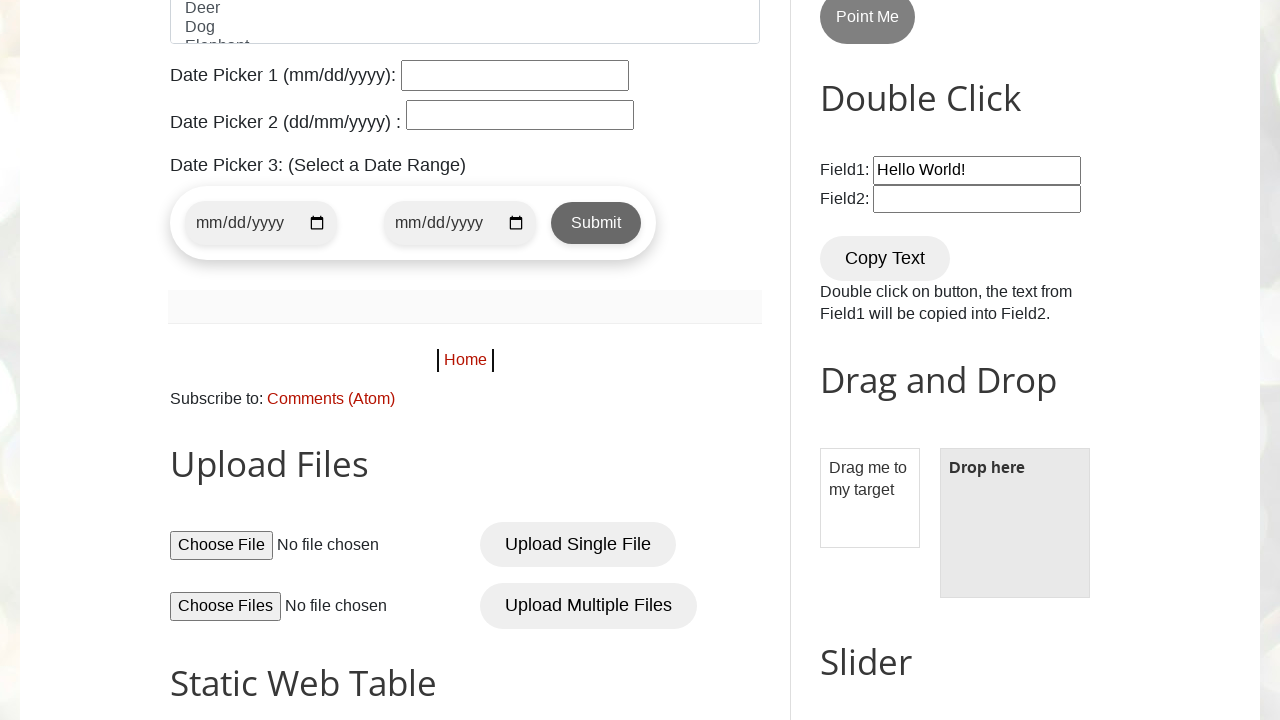

Waited 500ms between opening tabs
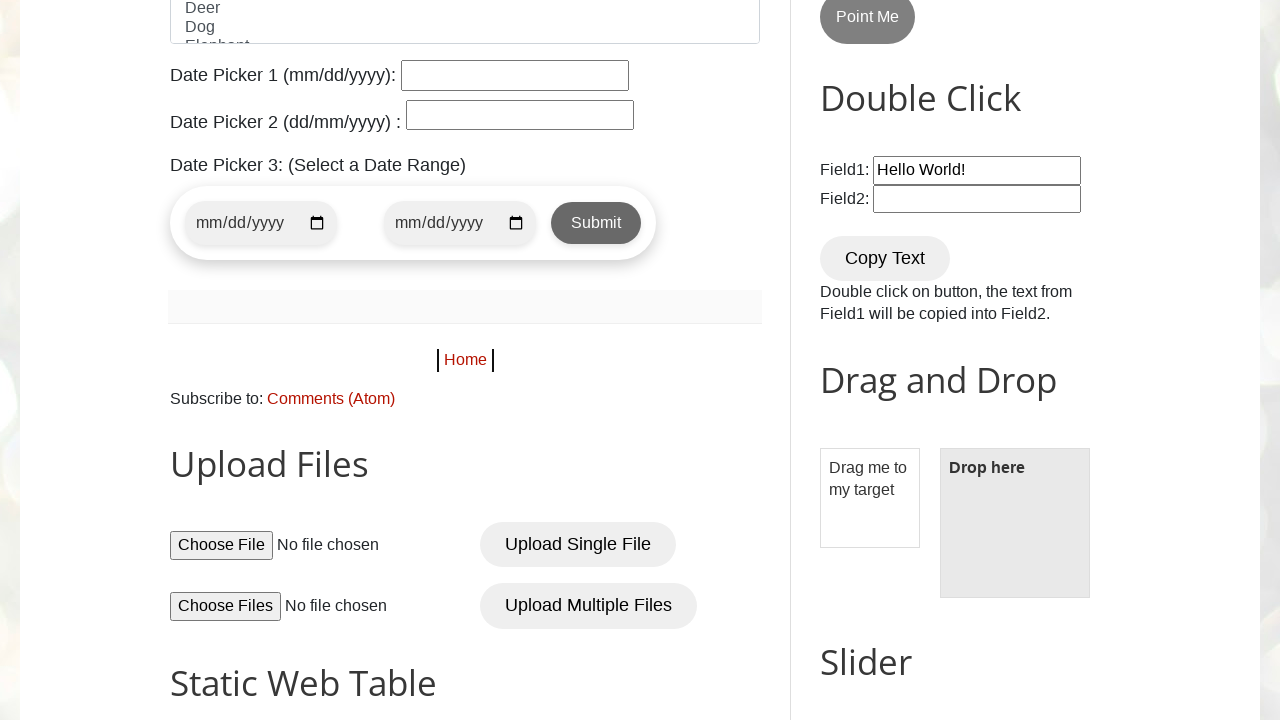

Selected link 8 from the webpage
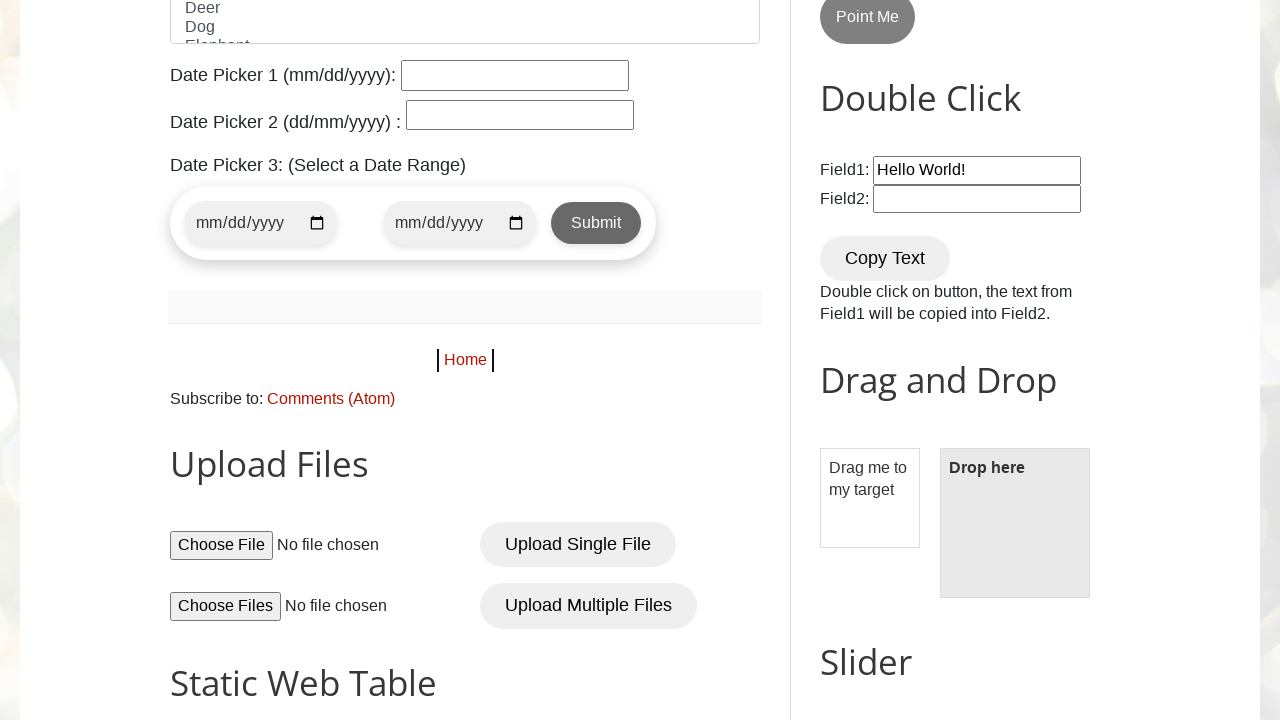

Opened link 8 in new tab using Ctrl+Enter on a >> nth=8
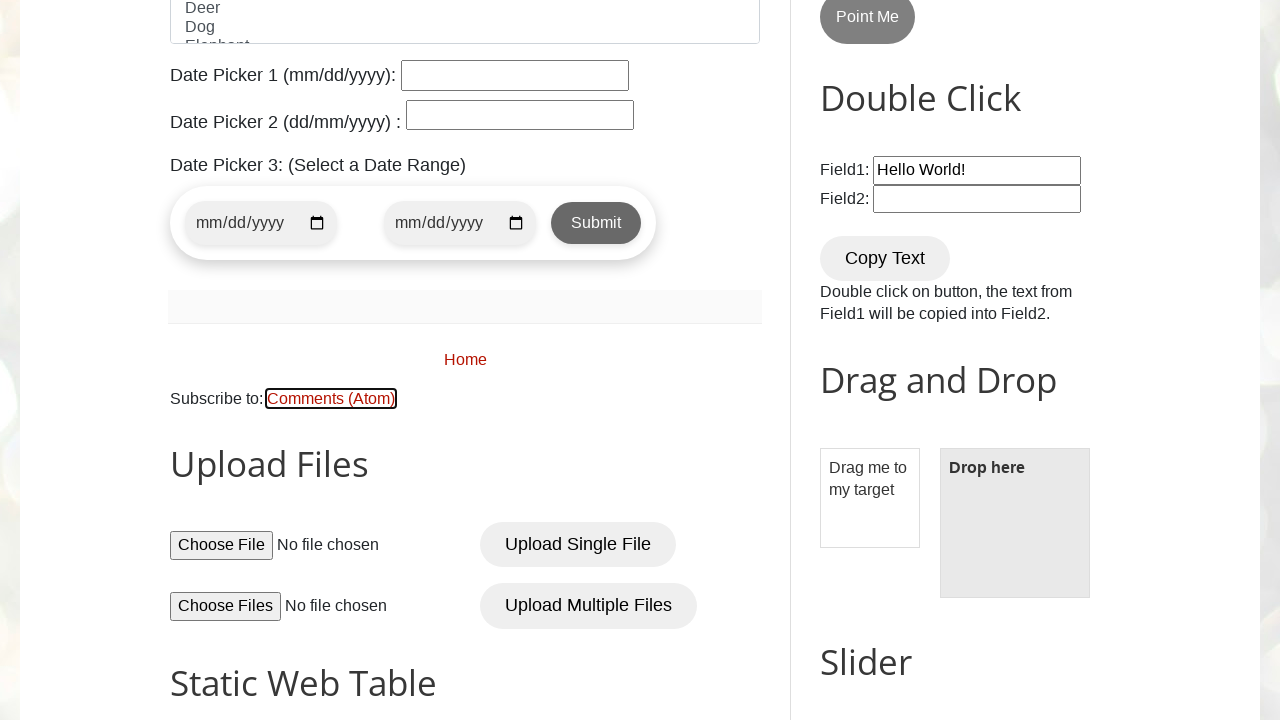

Waited 500ms between opening tabs
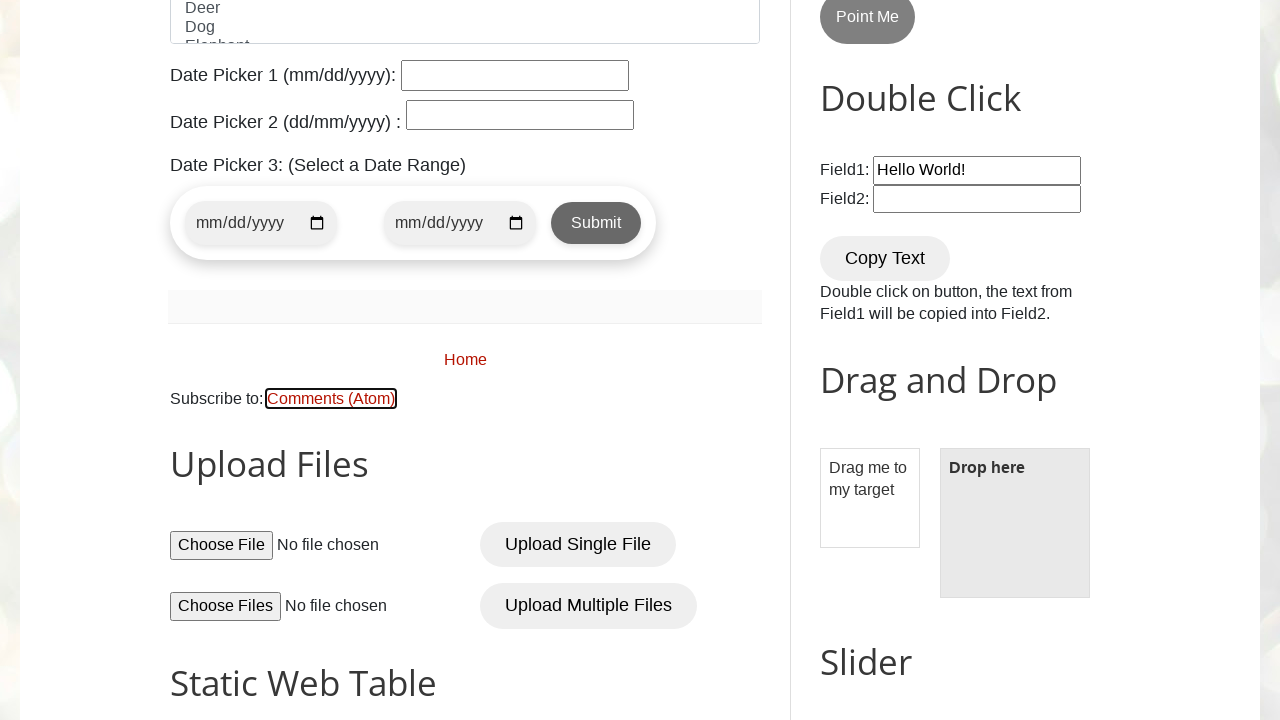

Selected link 9 from the webpage
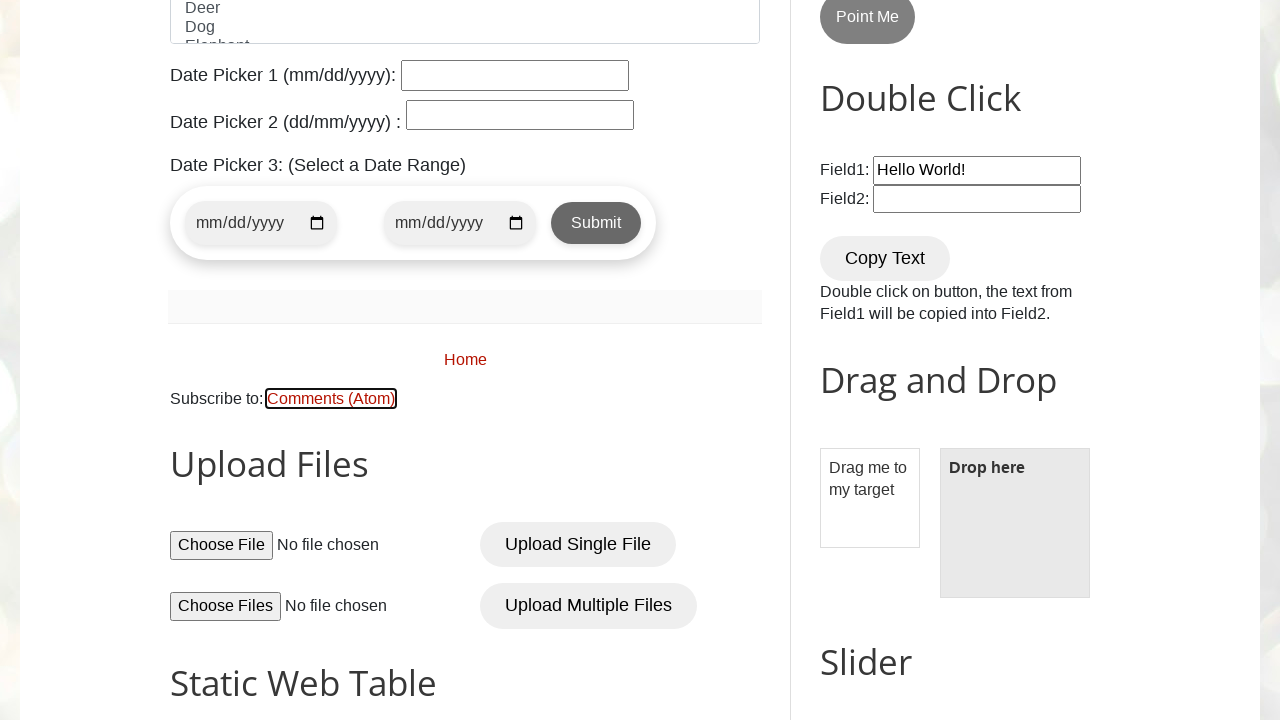

Opened link 9 in new tab using Ctrl+Enter on a >> nth=9
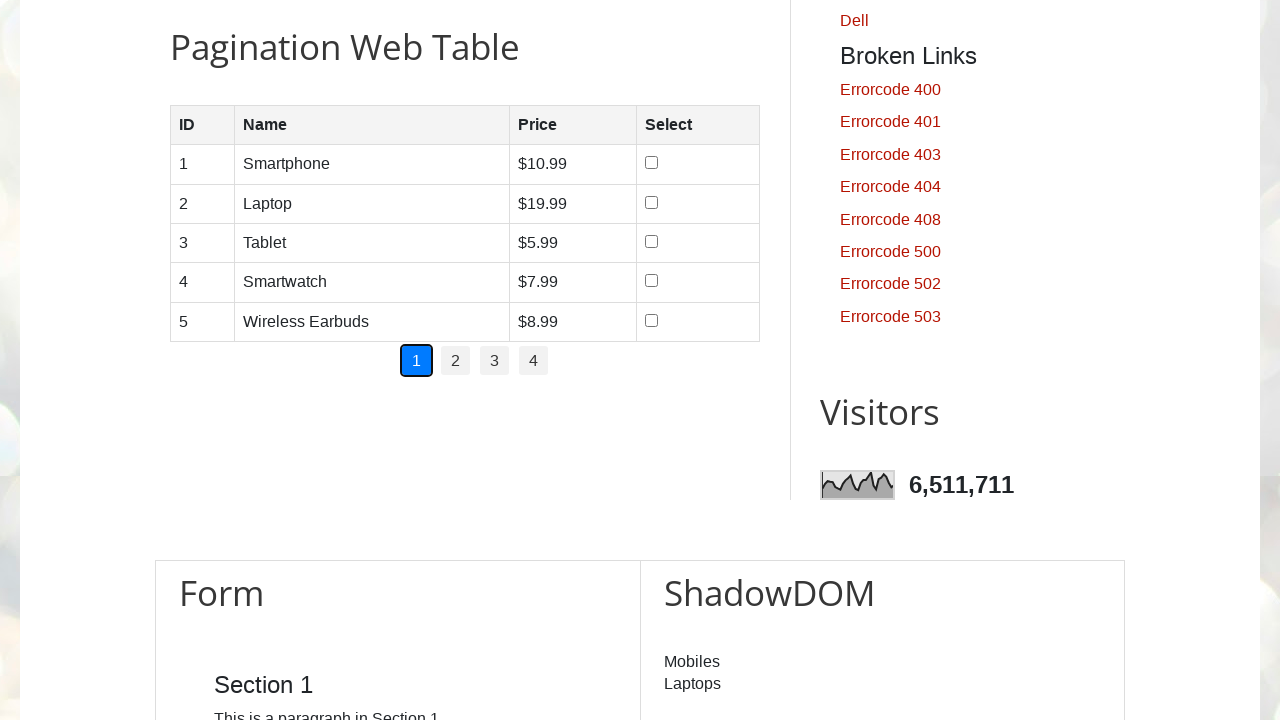

Waited 500ms between opening tabs
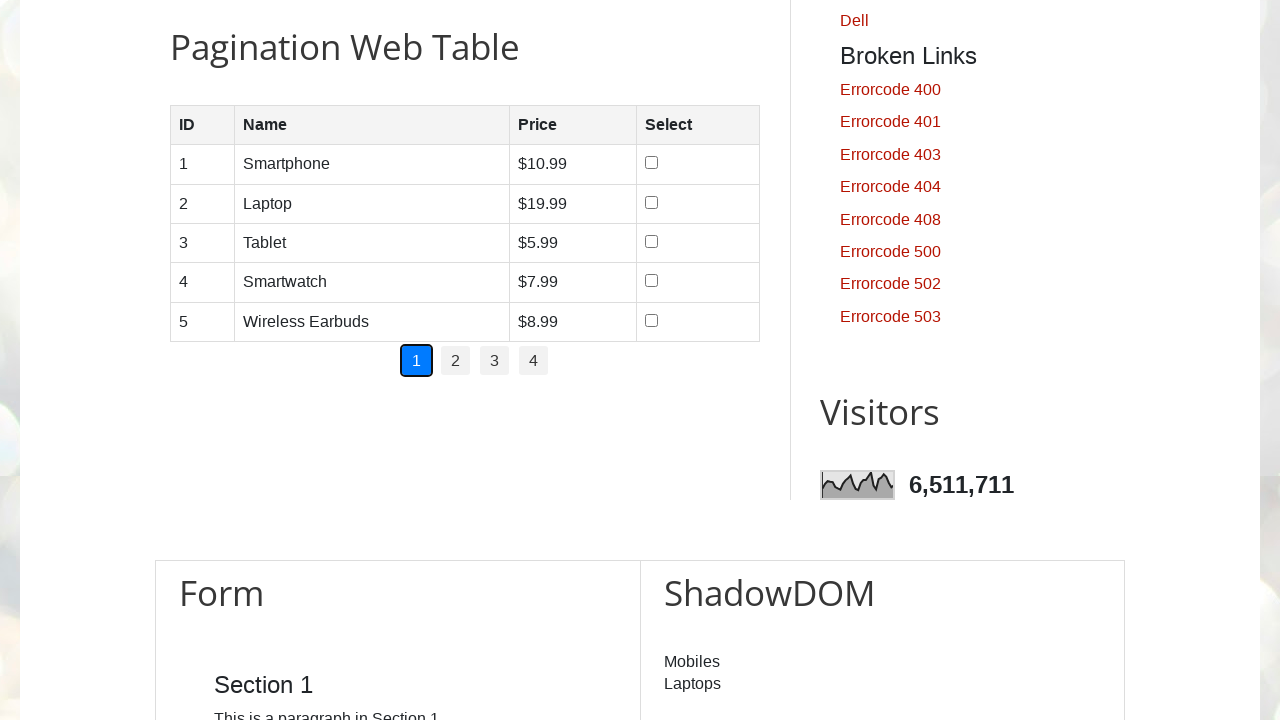

Retrieved all open pages/tabs from context (9 total)
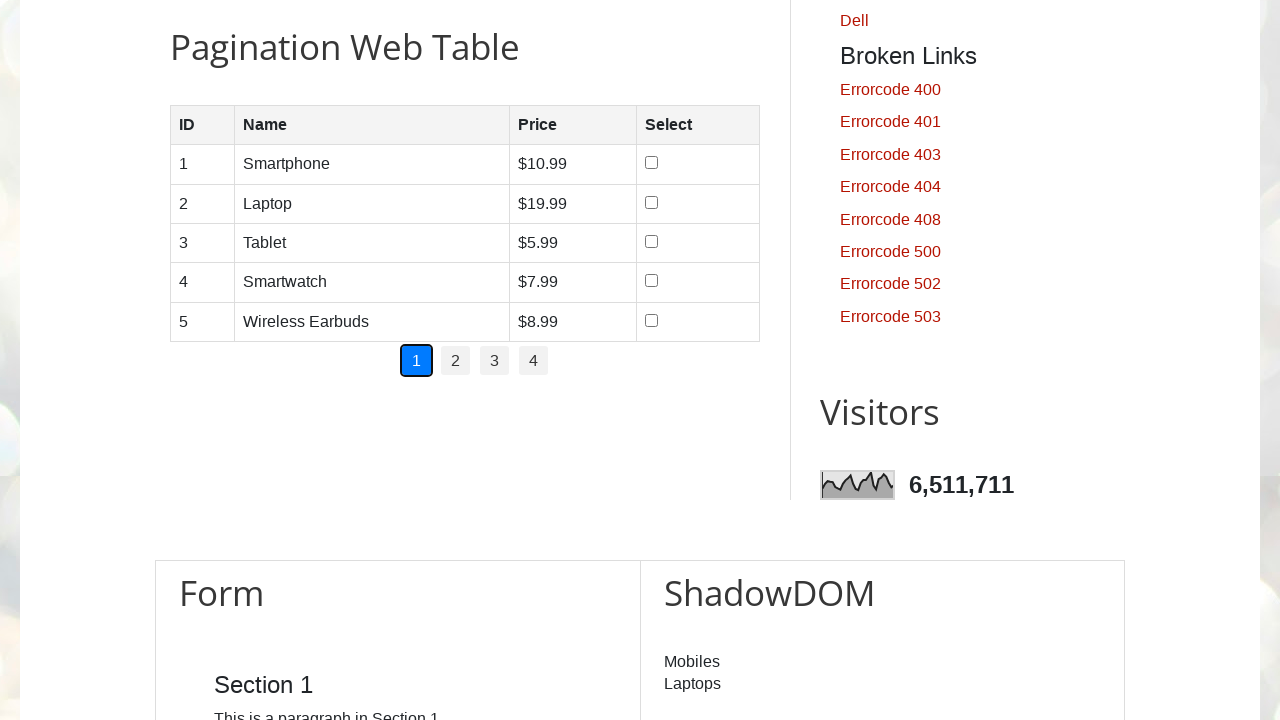

Page loaded successfully - Title: Automation Testing Practice
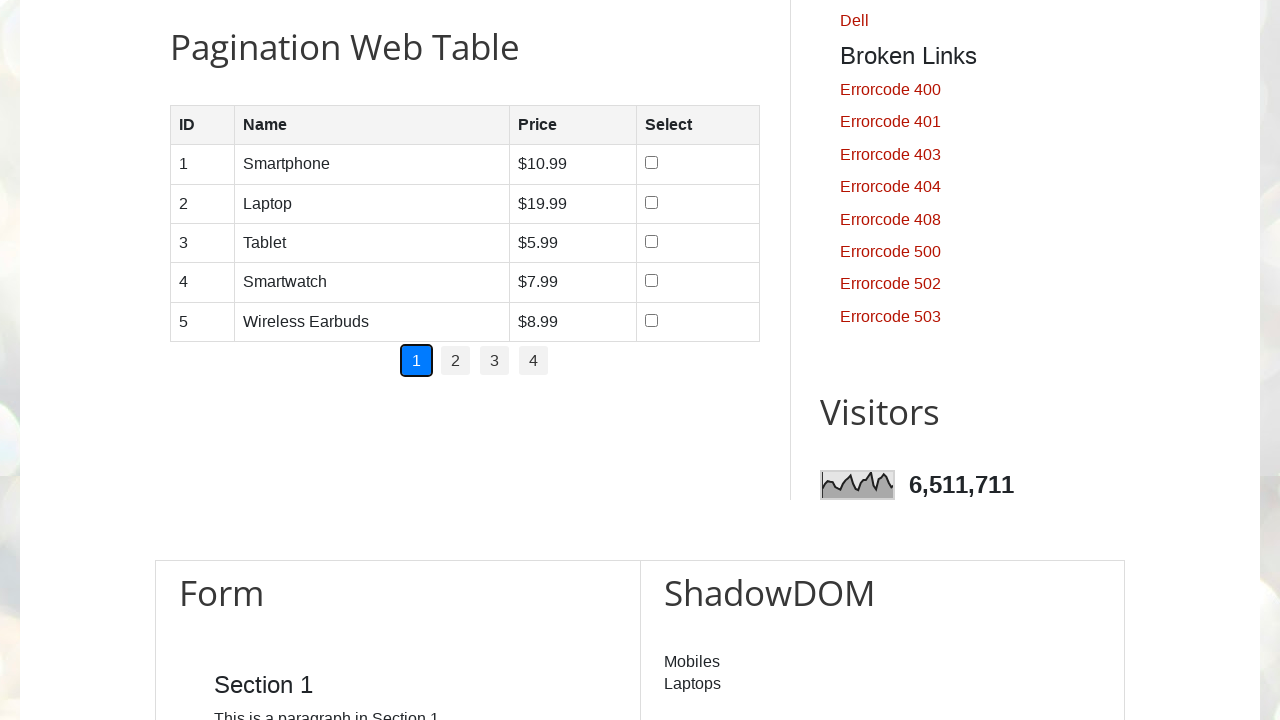

Page loaded successfully - Title: SDET-QA: Udemy Courses
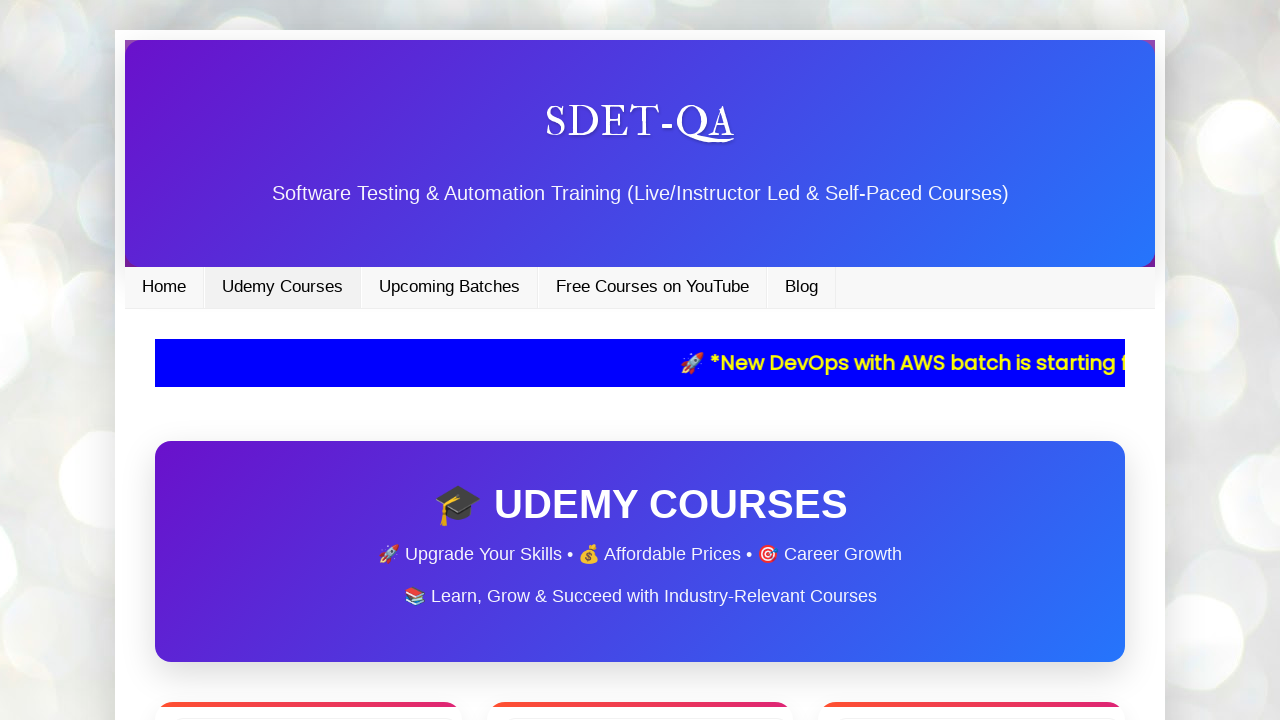

Page loaded successfully - Title: SDET-QA
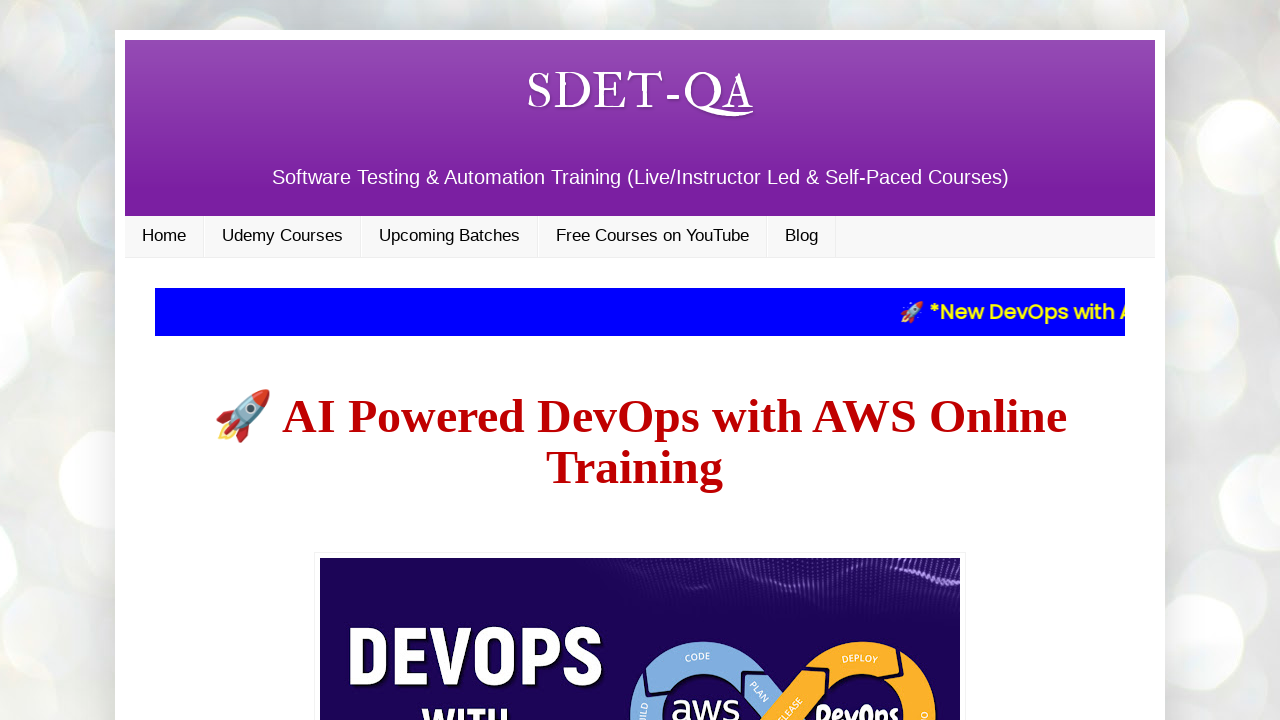

Page loaded successfully - Title: SDET-QA Blog
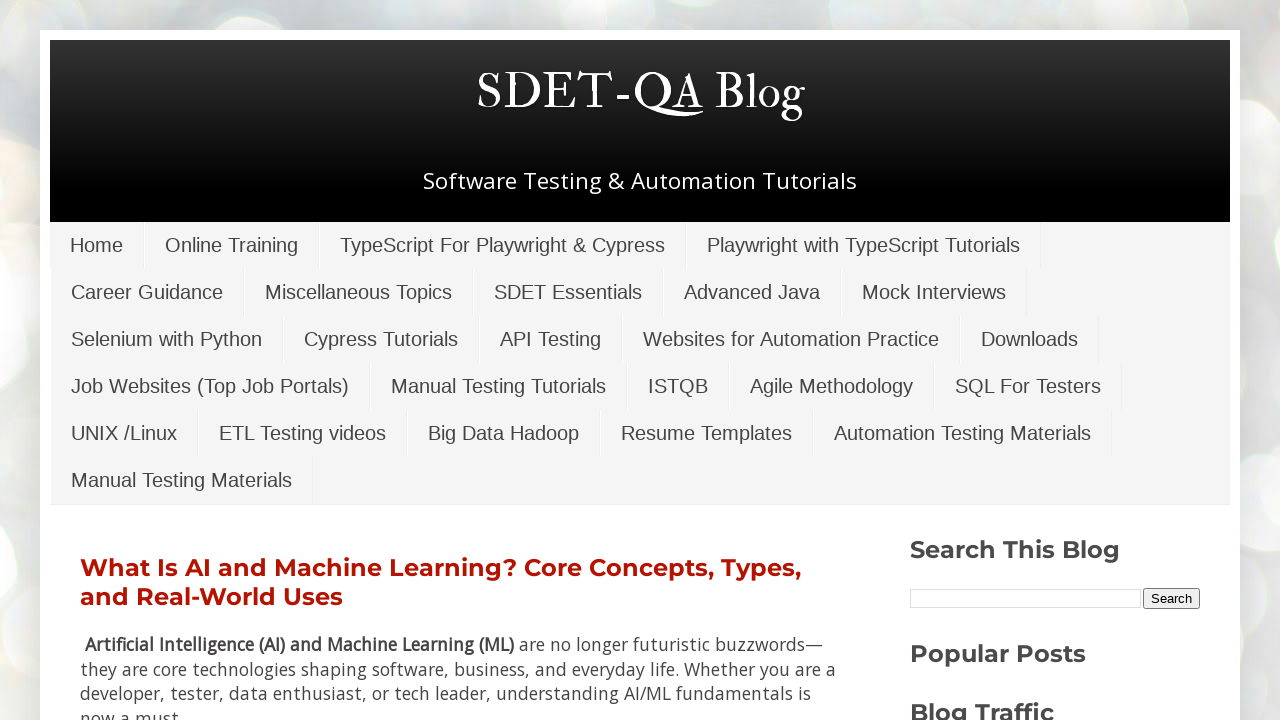

Page loaded successfully - Title: Automation Testing Practice: PlaywrightPractice
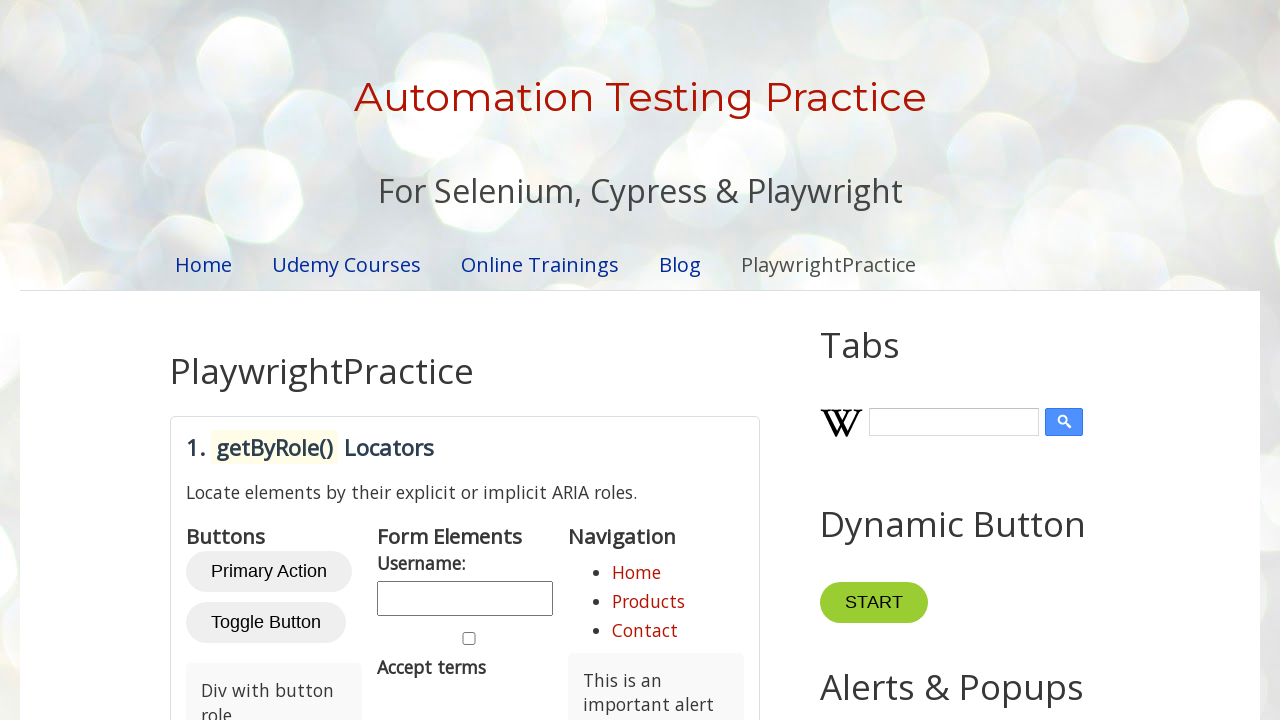

Page loaded successfully - Title: Automation Testing Practice: PlaywrightPractice
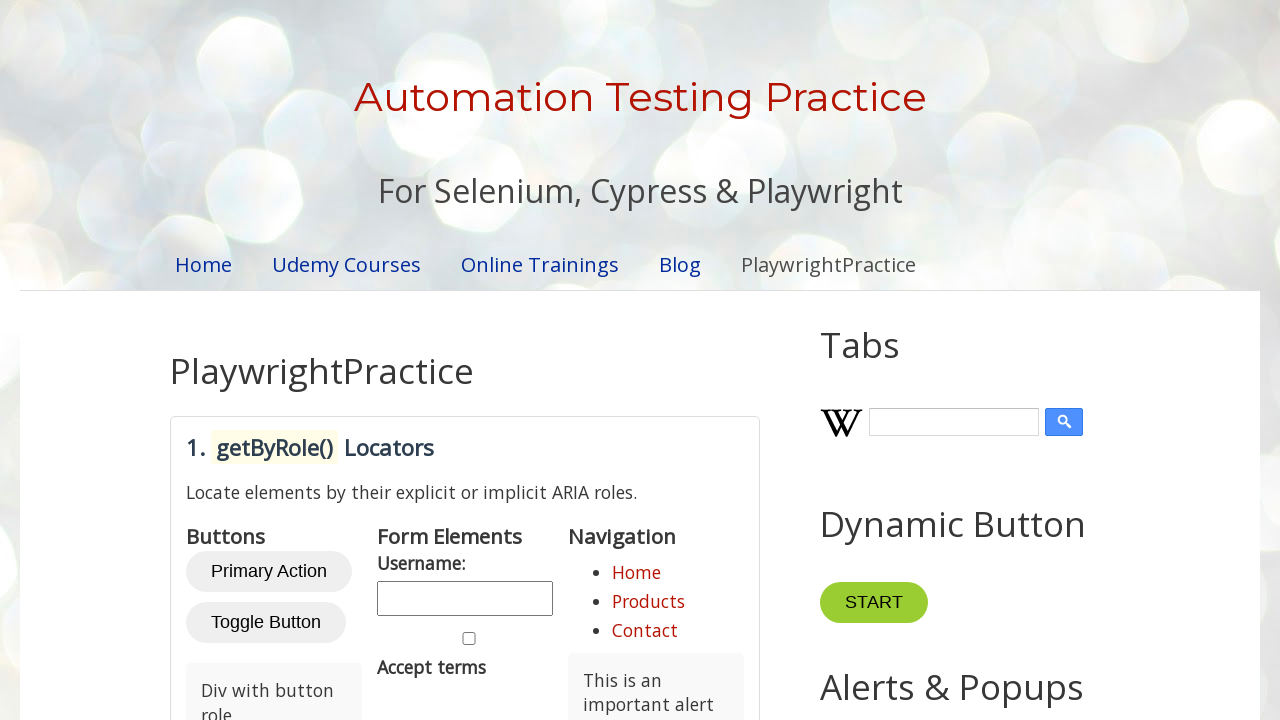

Page loaded successfully - Title: Automation Testing Practice: GUI Elements
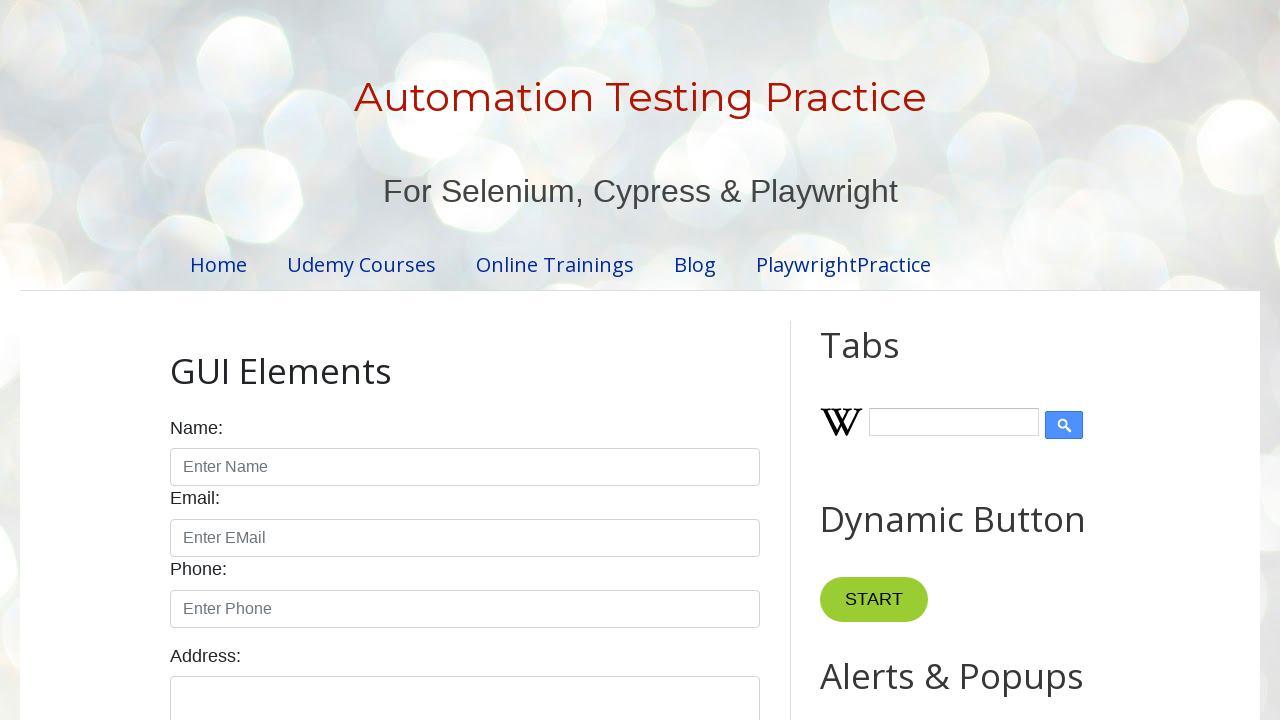

Page loaded successfully - Title: Automation Testing Practice
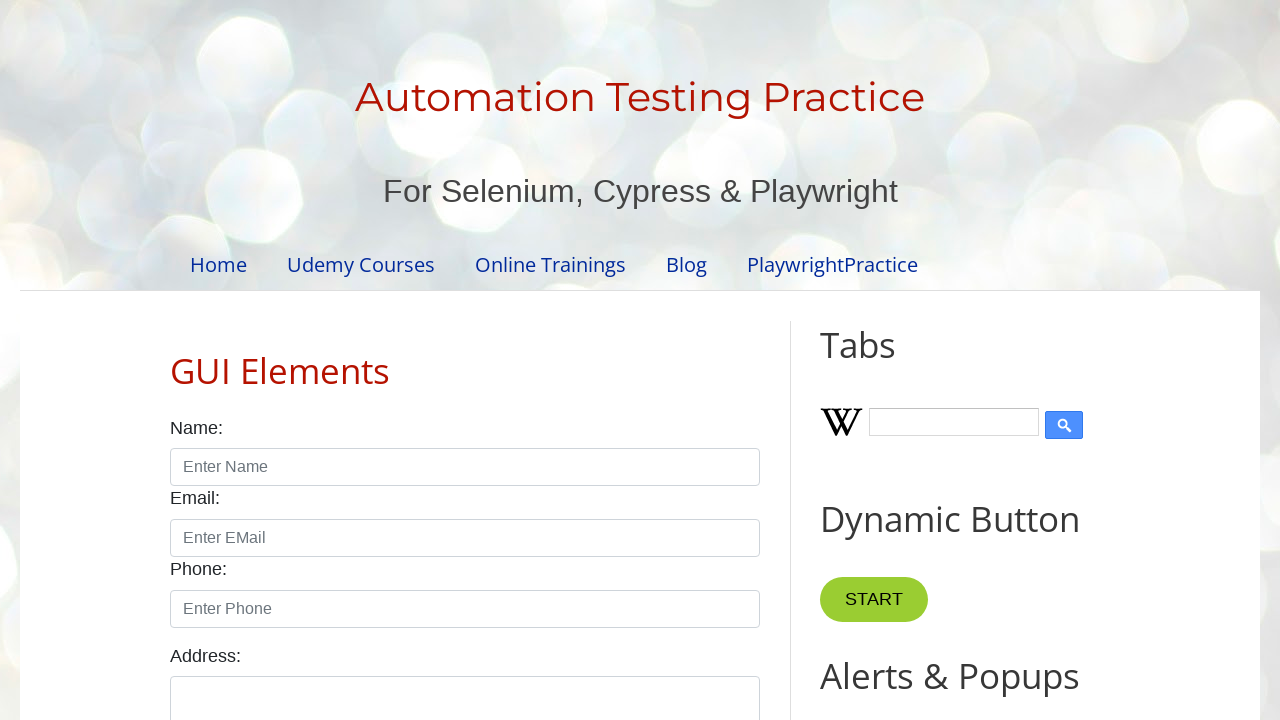

Page loaded successfully - Title: 
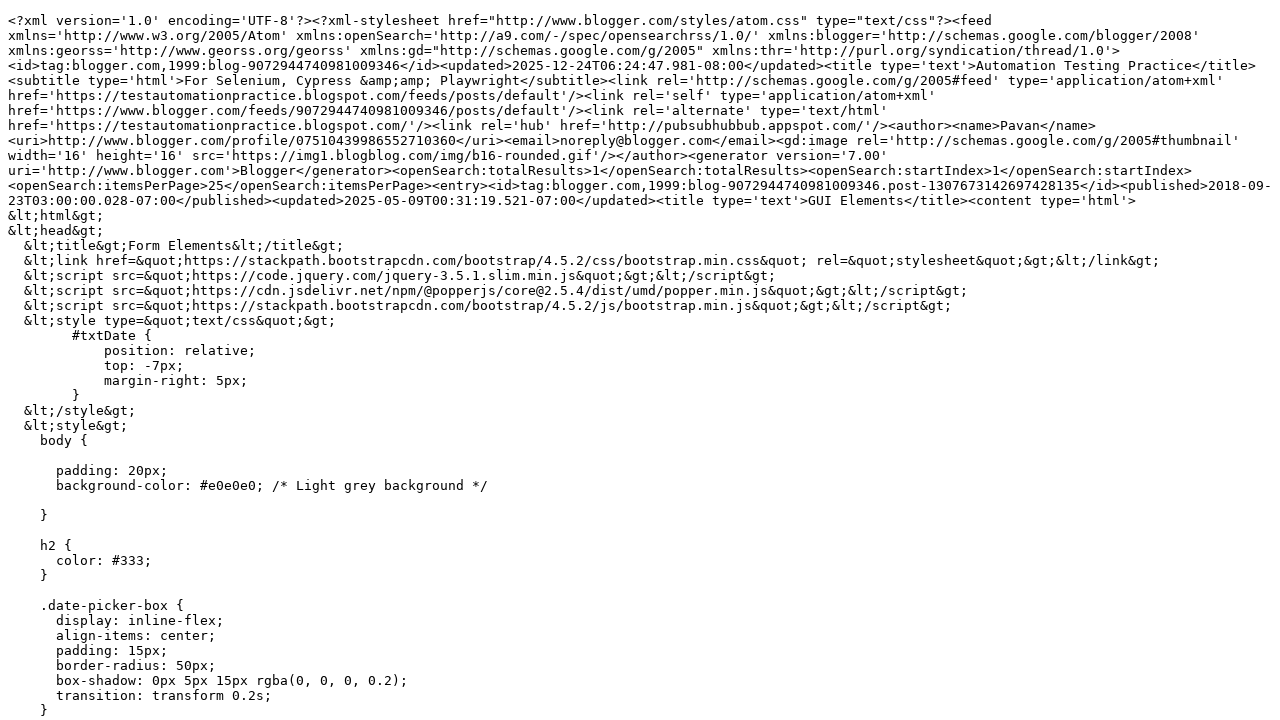

Program execution completed
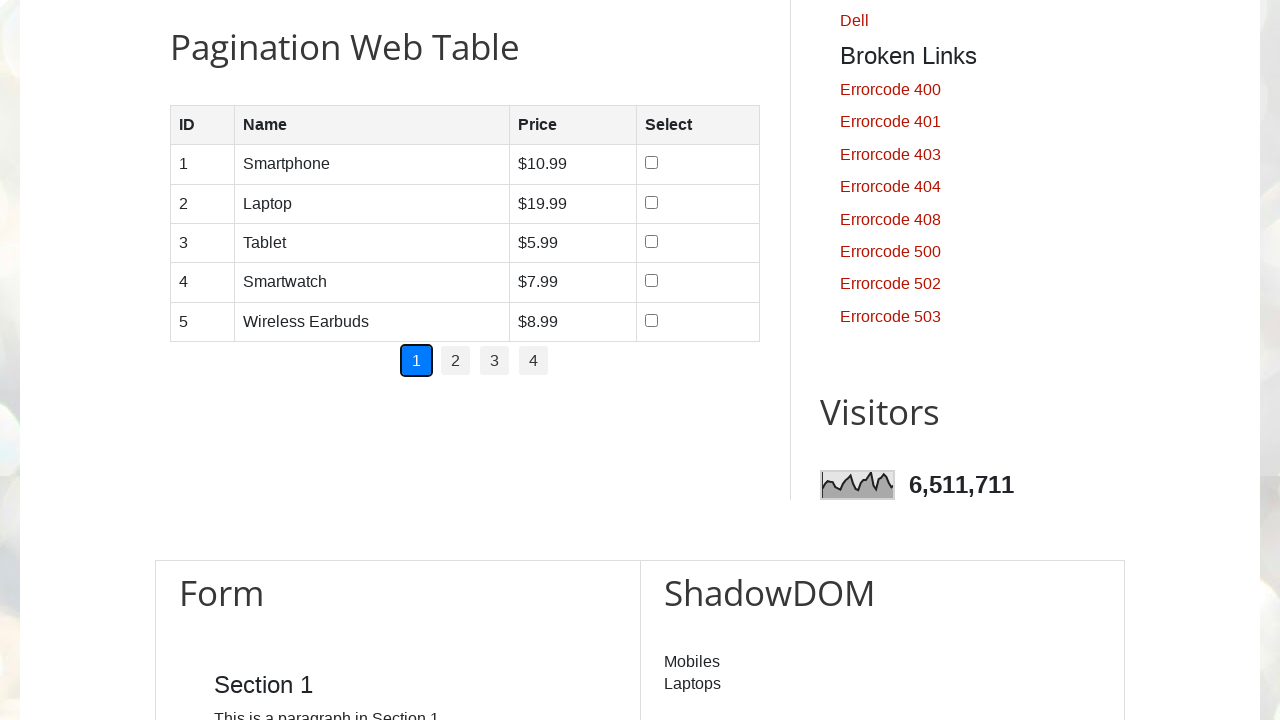

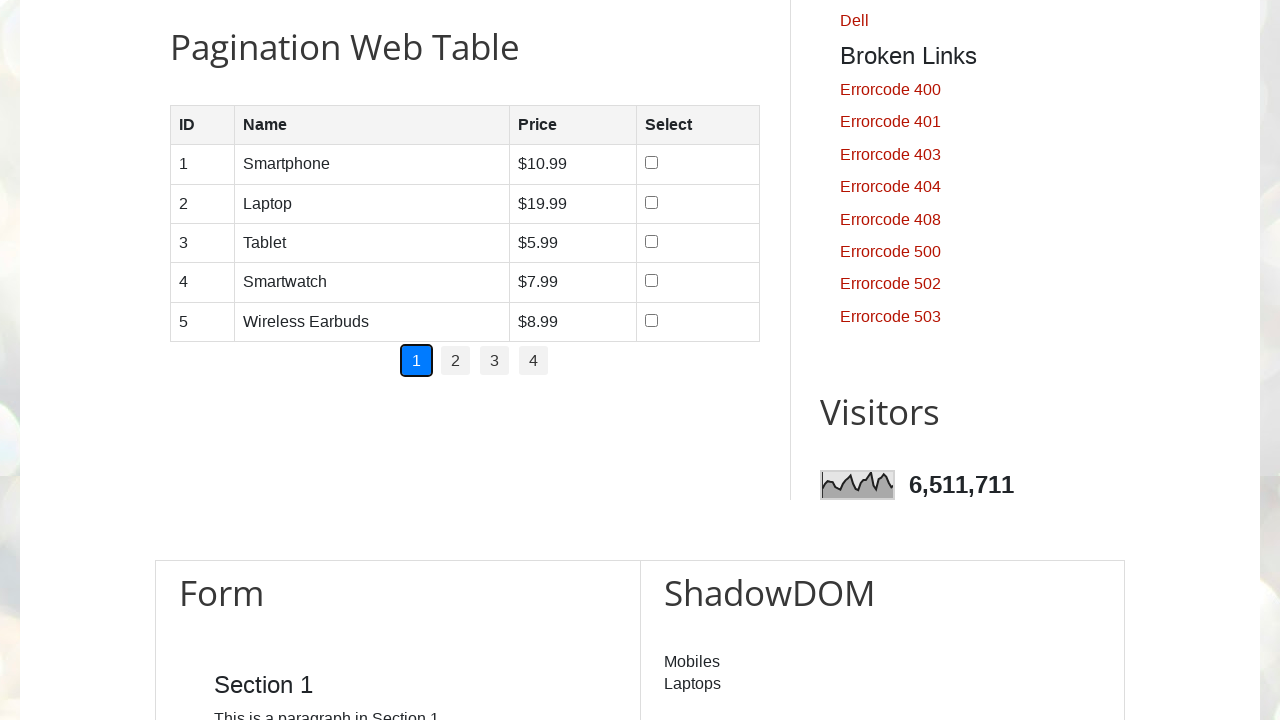